Tests the StackEdit online markdown editor by navigating to the editor, skipping the tutorial, clearing the editor content, and creating a formatted CV document with headers, unordered lists, and bold text using keyboard shortcuts and toolbar buttons.

Starting URL: https://stackedit.io/

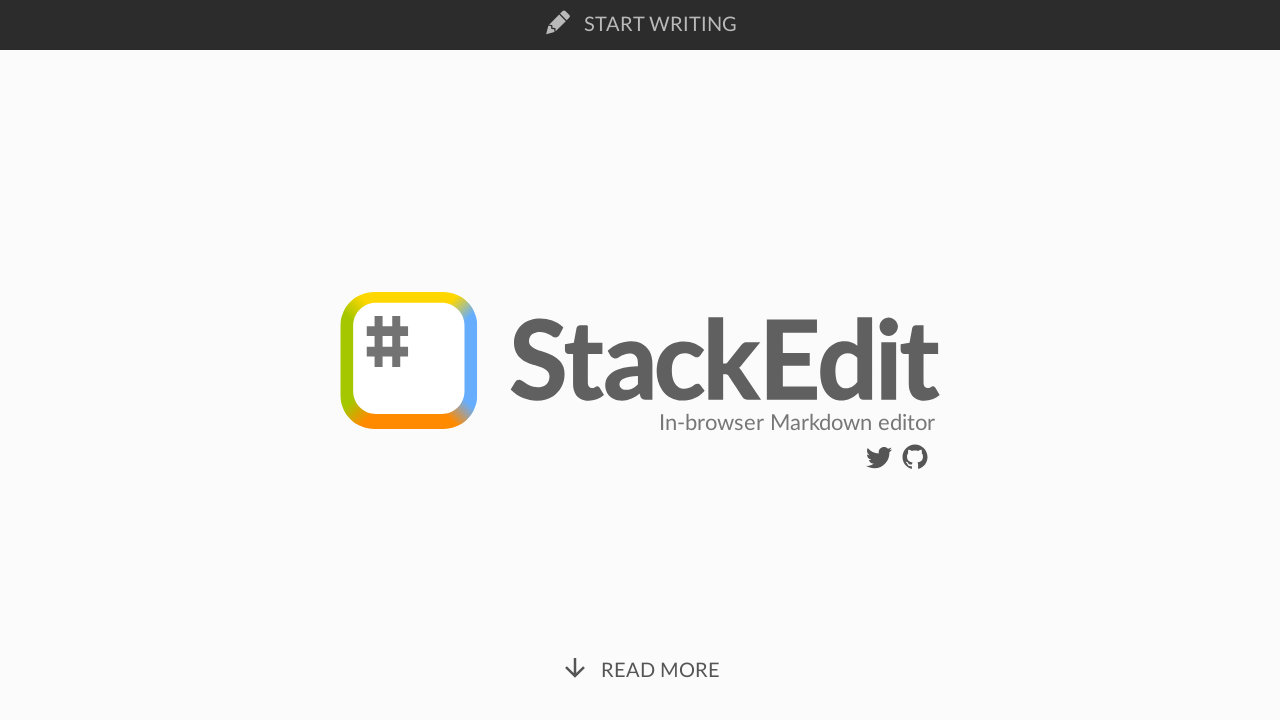

Clicked write/start button to enter the editor at (640, 25) on a.navigation-bar__button
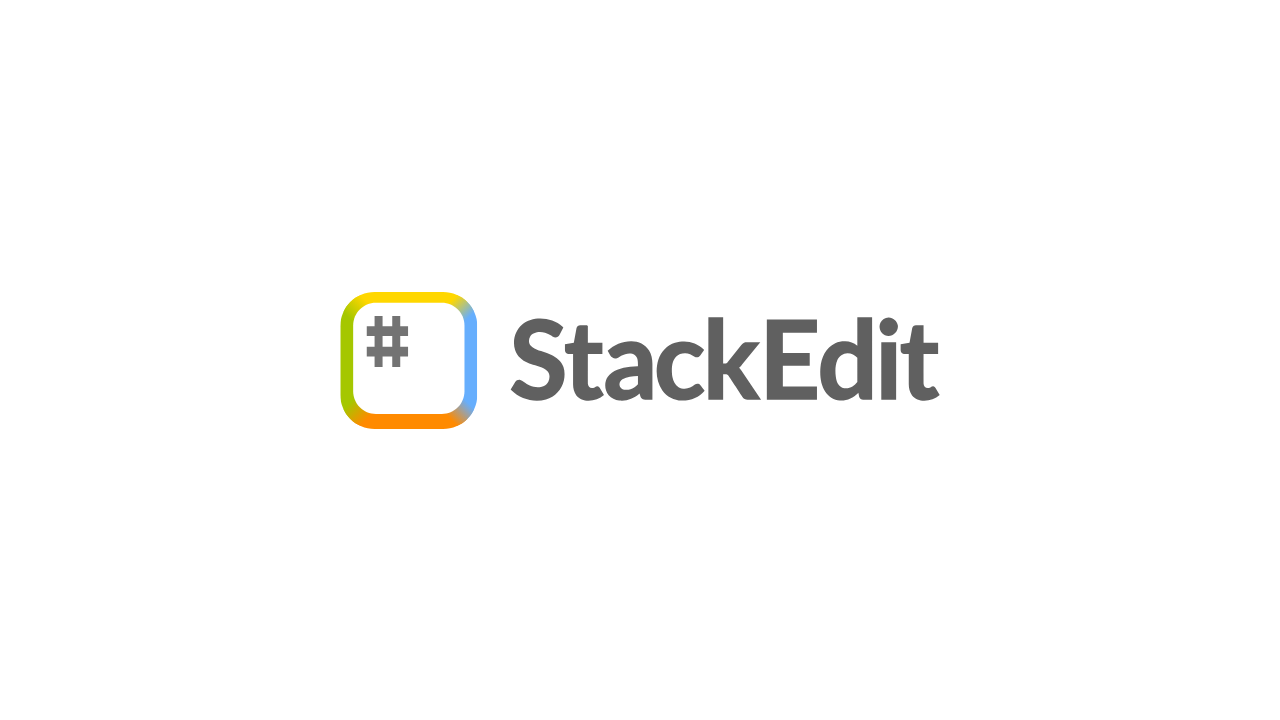

Tutorial dialog loaded
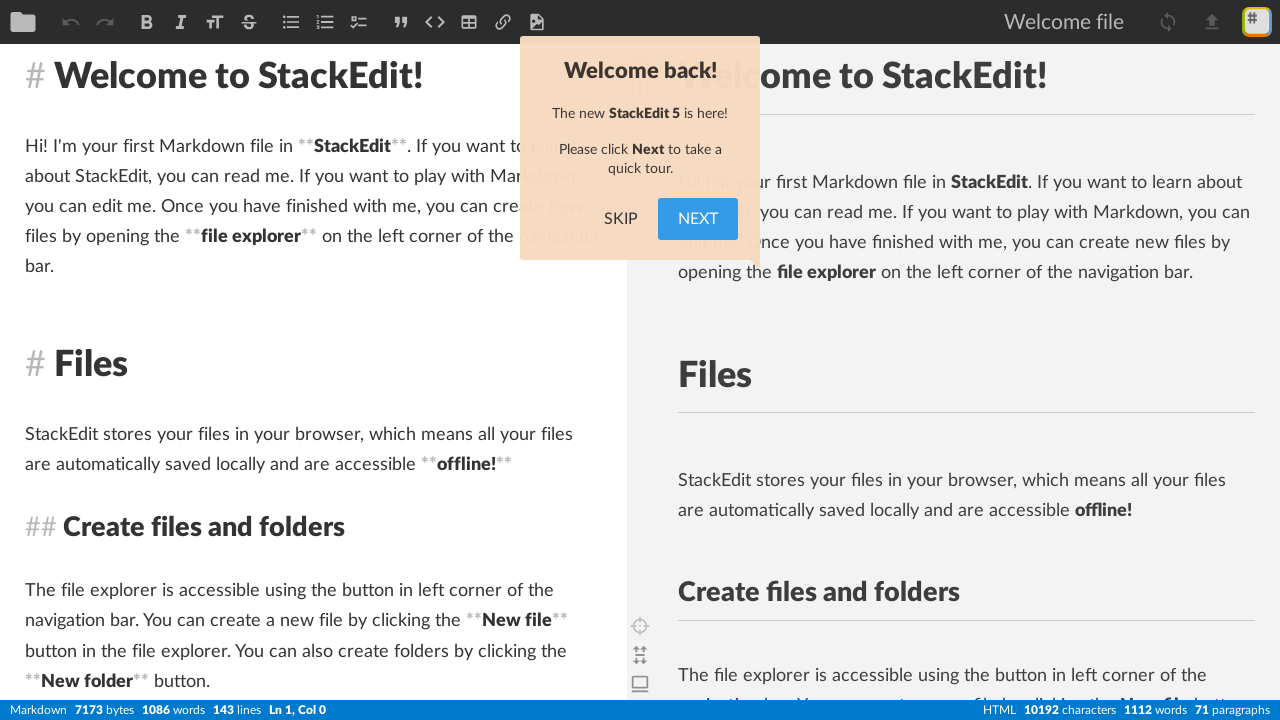

Skipped the tutorial at (621, 219) on div.tour-step__button-bar button.button
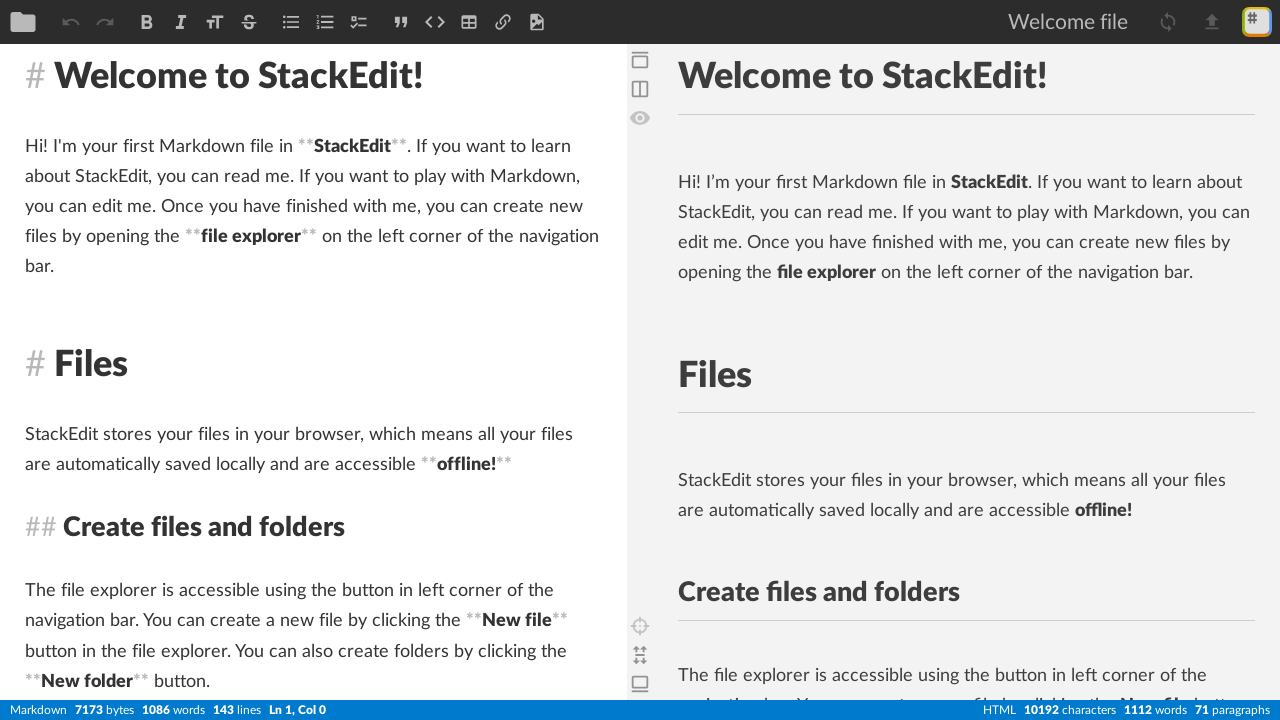

Clicked on editor to focus it at (314, 382) on pre.editor__inner
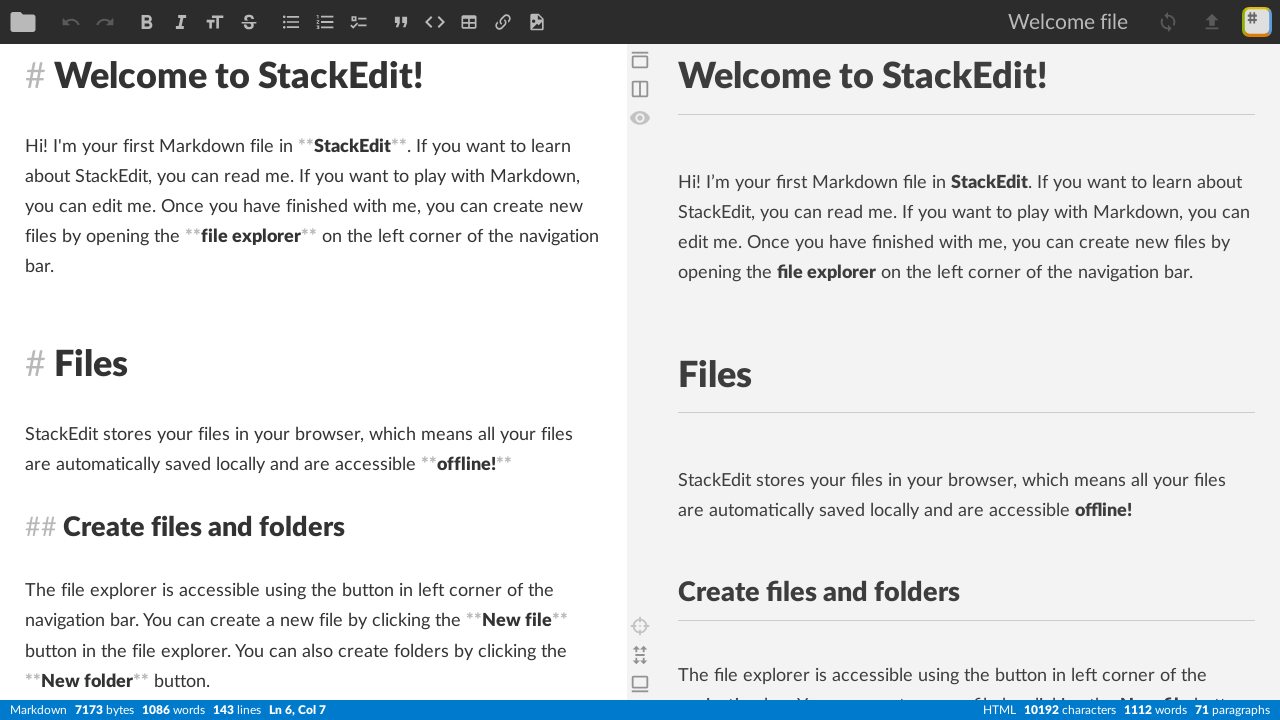

Selected all editor content
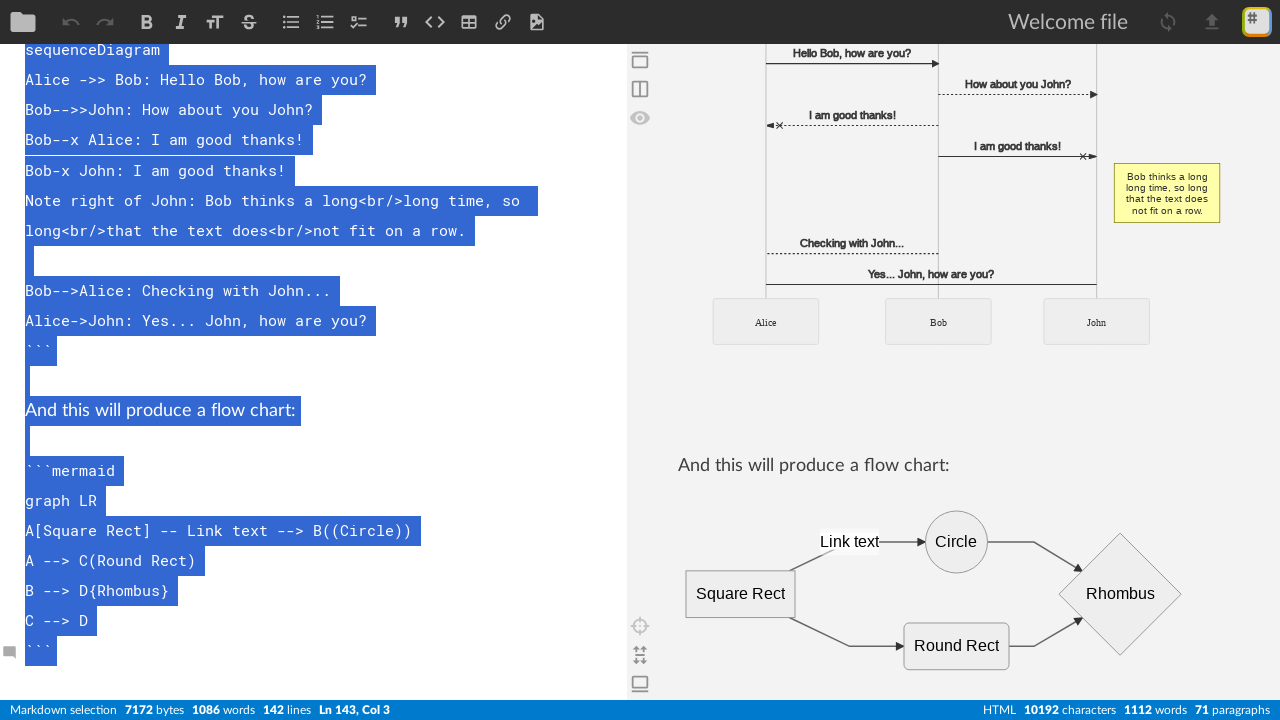

Deleted all existing editor content
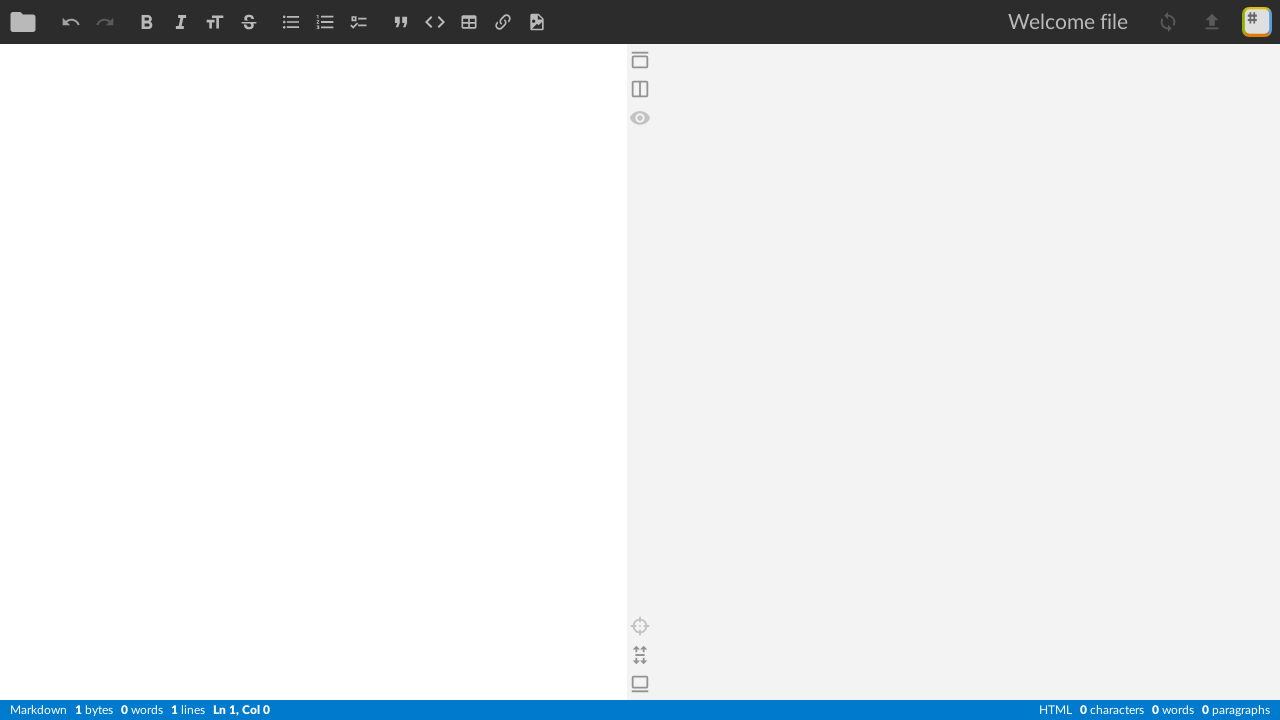

Typed CV header '# John Smith'
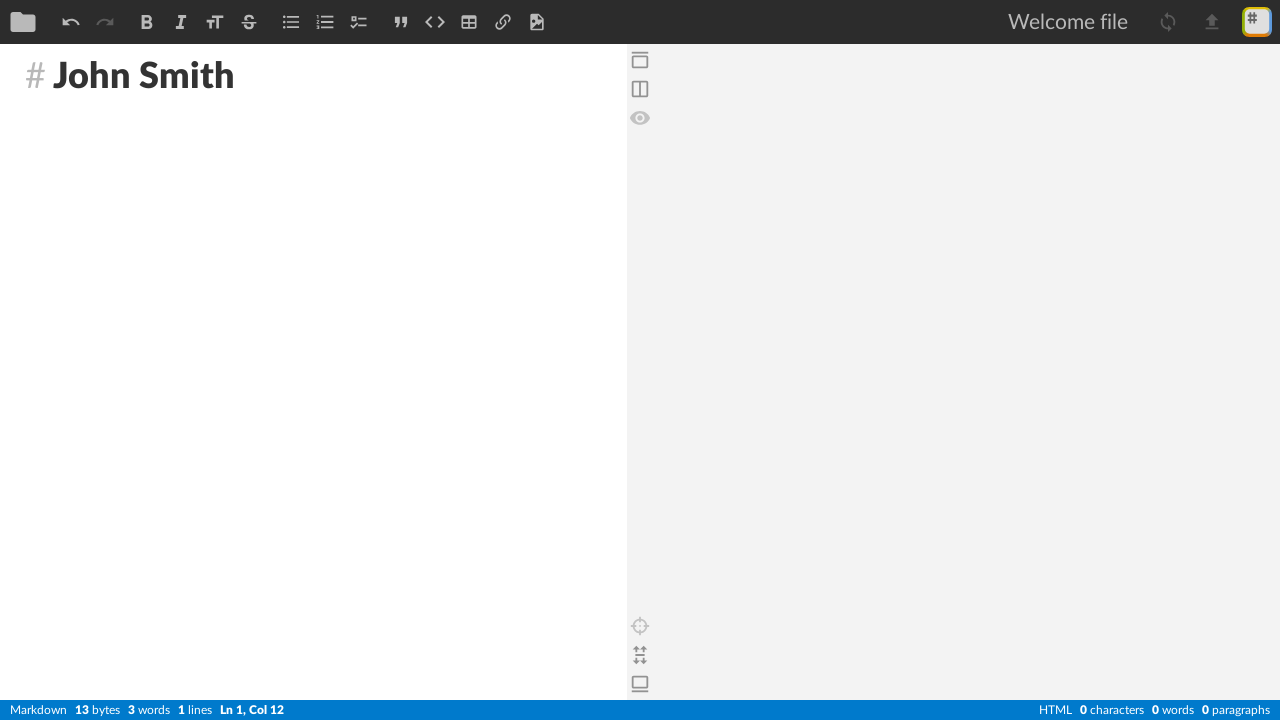

Pressed Enter after header
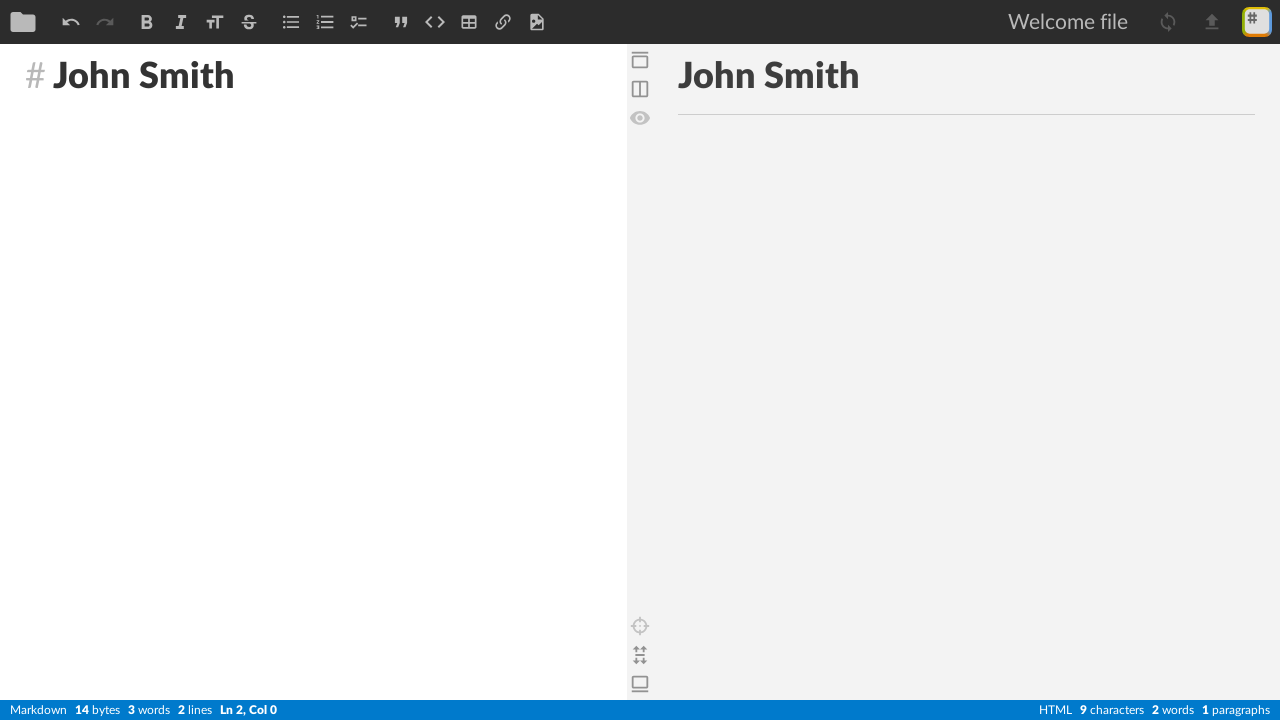

Typed subtitle '## Software Developer'
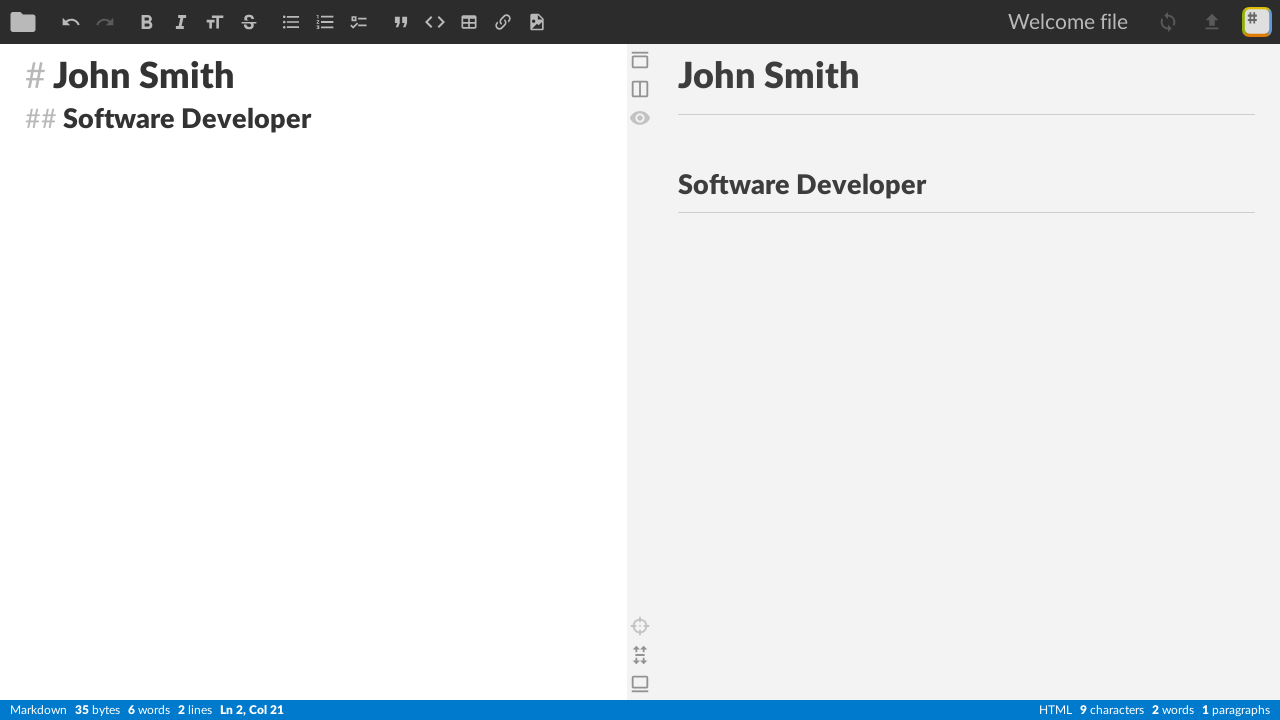

Pressed Enter after subtitle
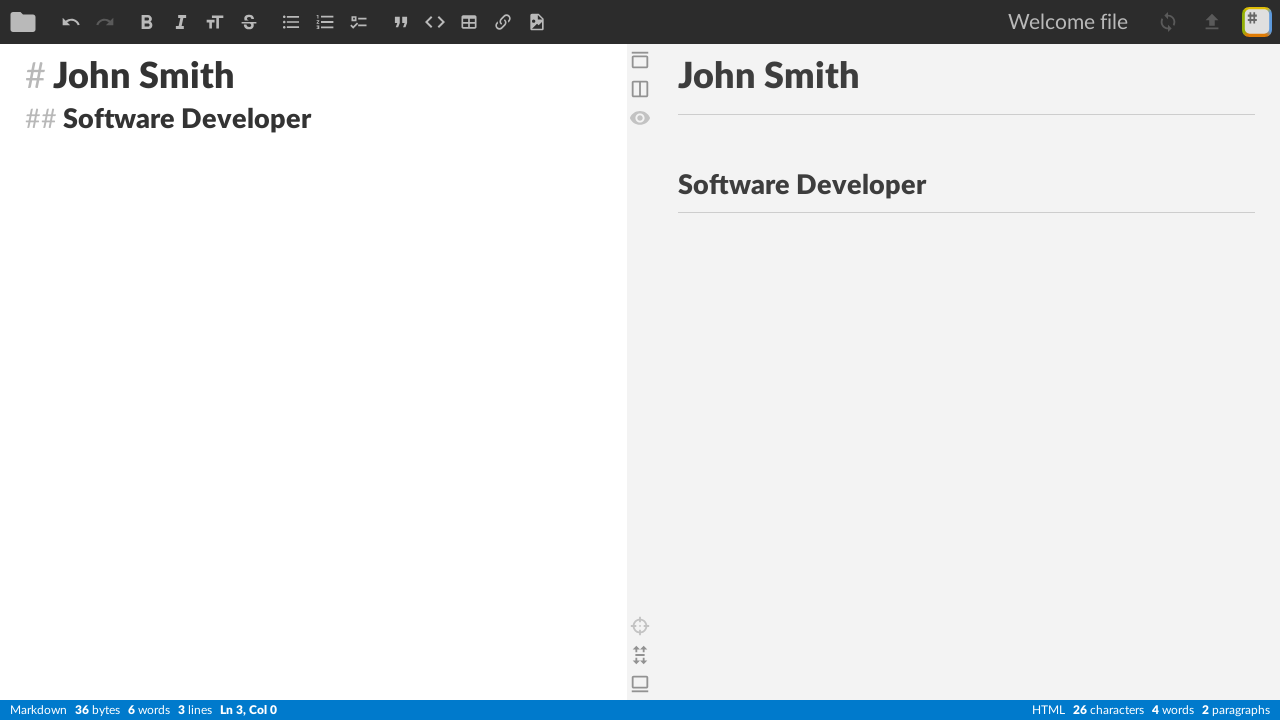

Pressed Enter to add spacing
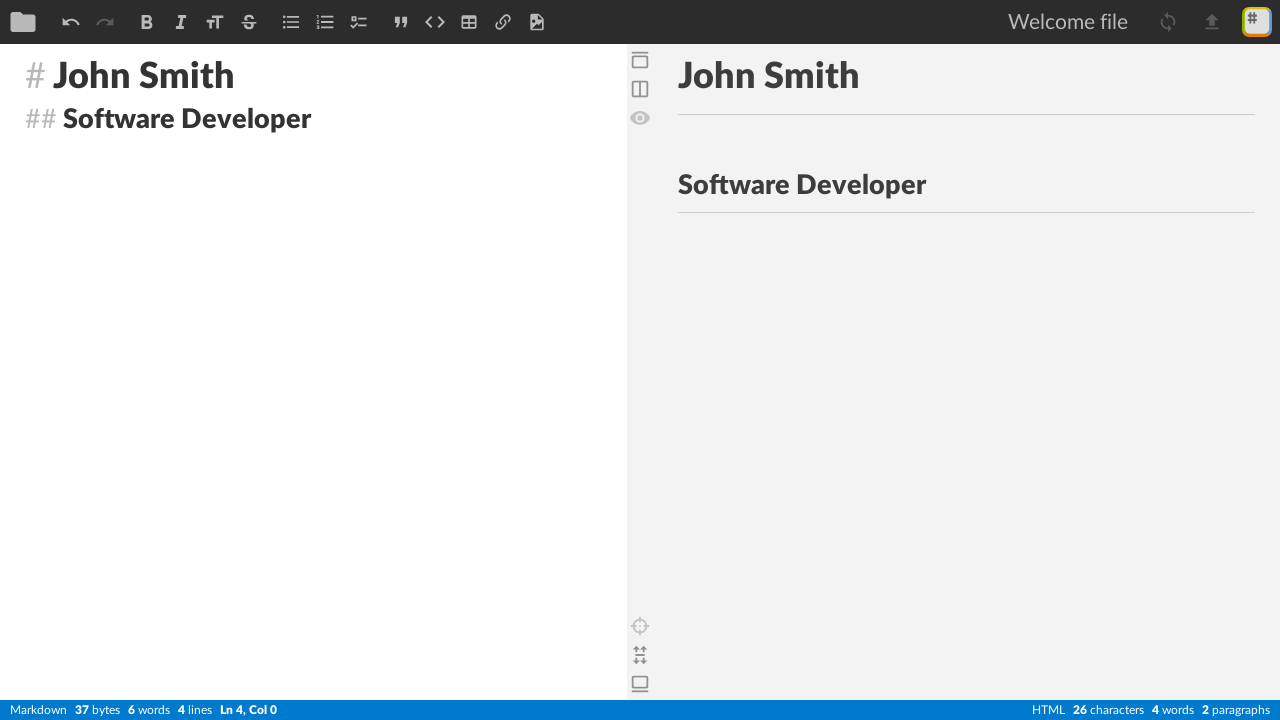

Typed '### Basic Info' section header
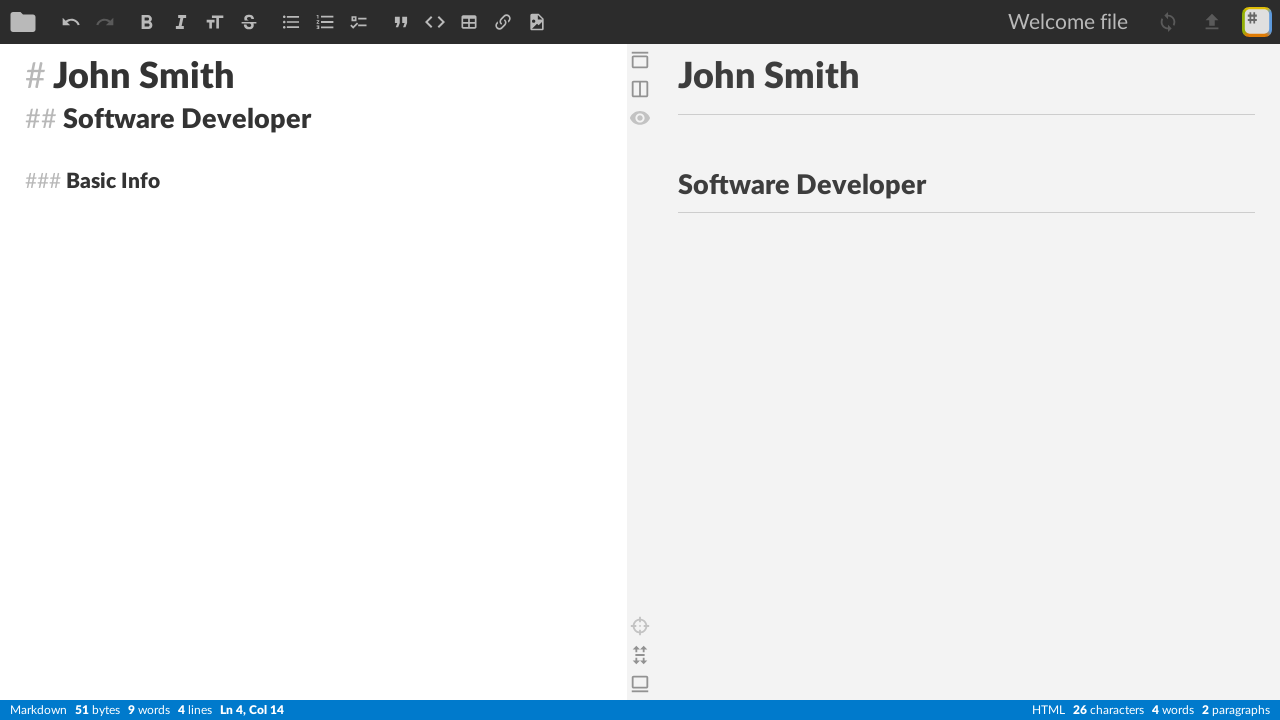

Pressed Enter after section header
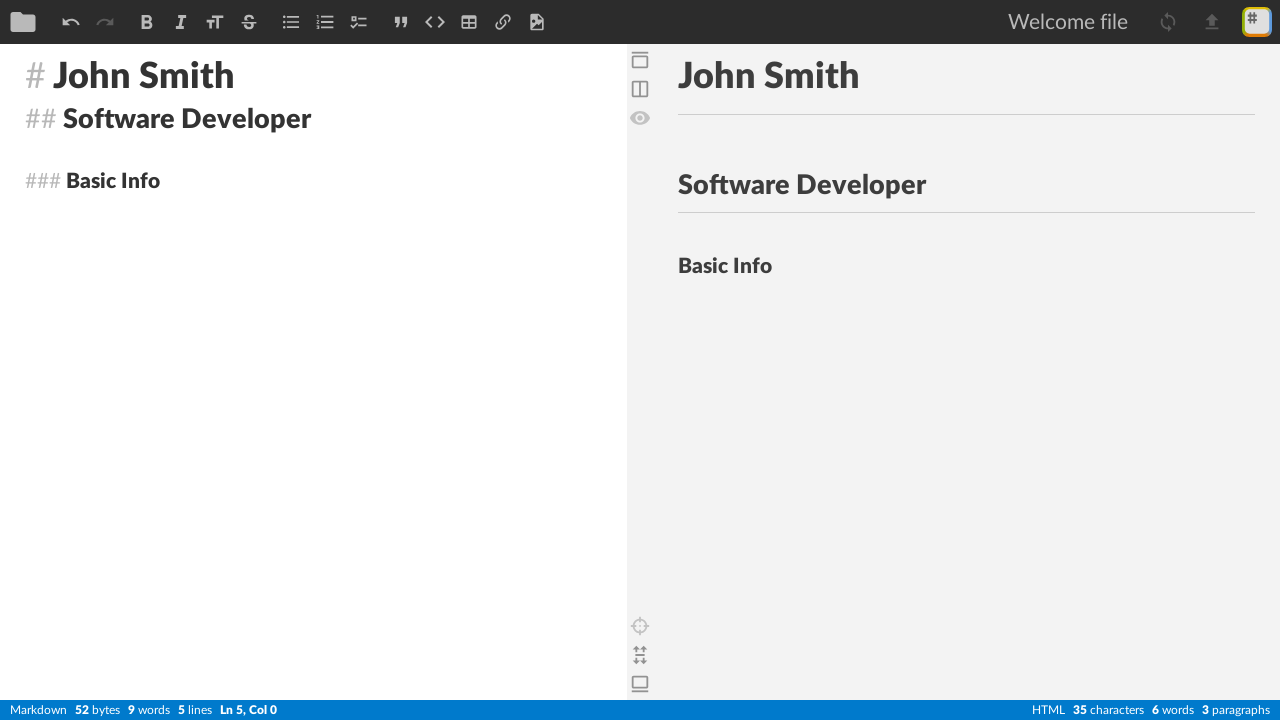

Clicked unordered list button to start list at (291, 22) on button[title='Unordered list – Ctrl+Shift+U']
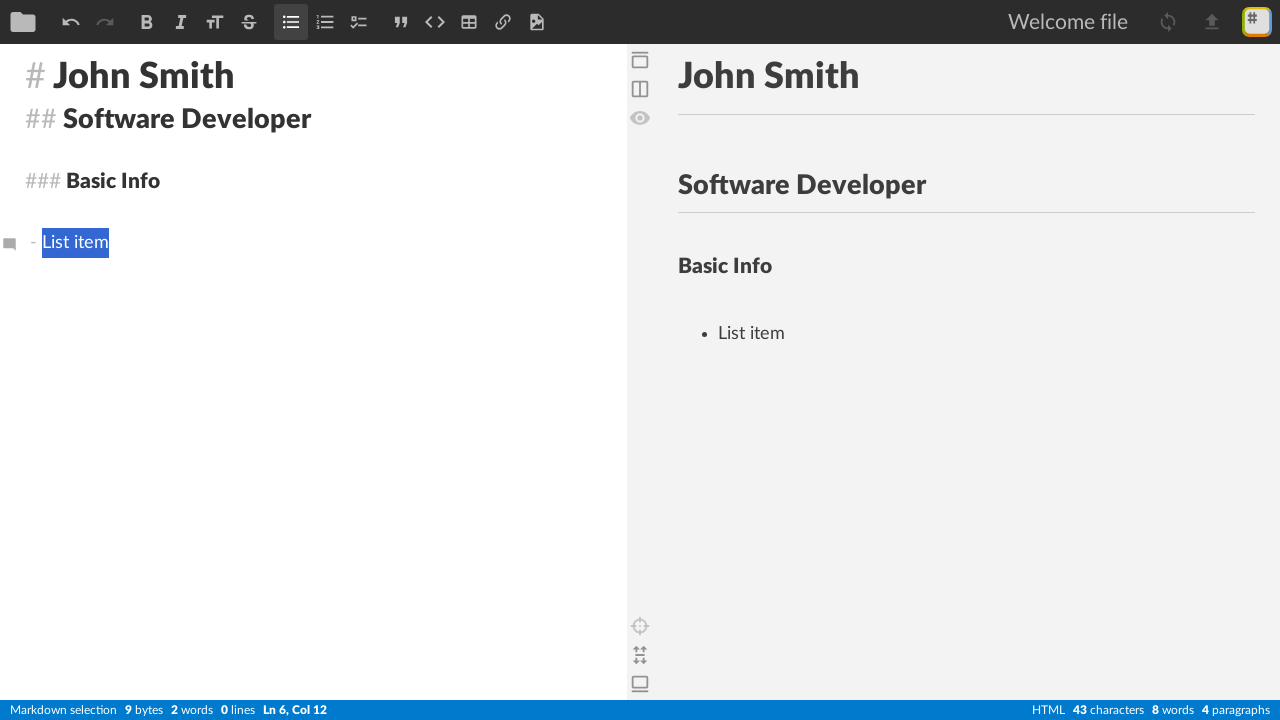

Typed first list item 'Lives in San Francisco'
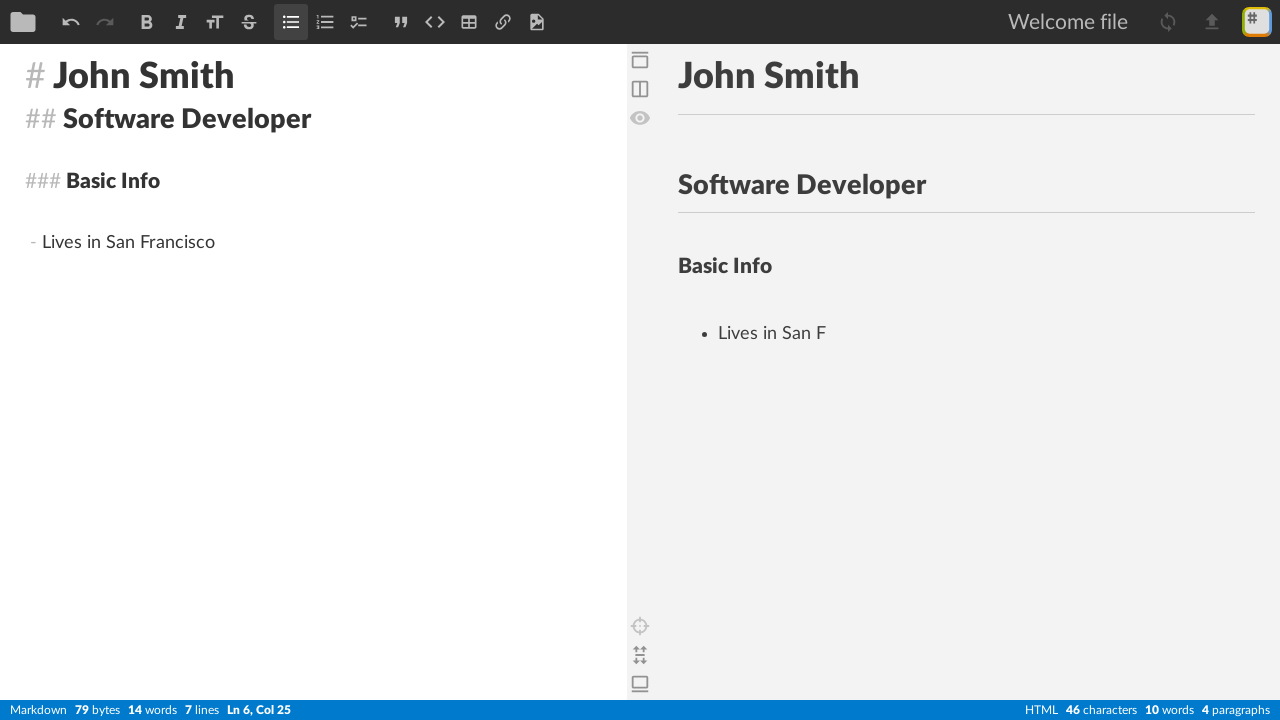

Pressed Enter to create new list item
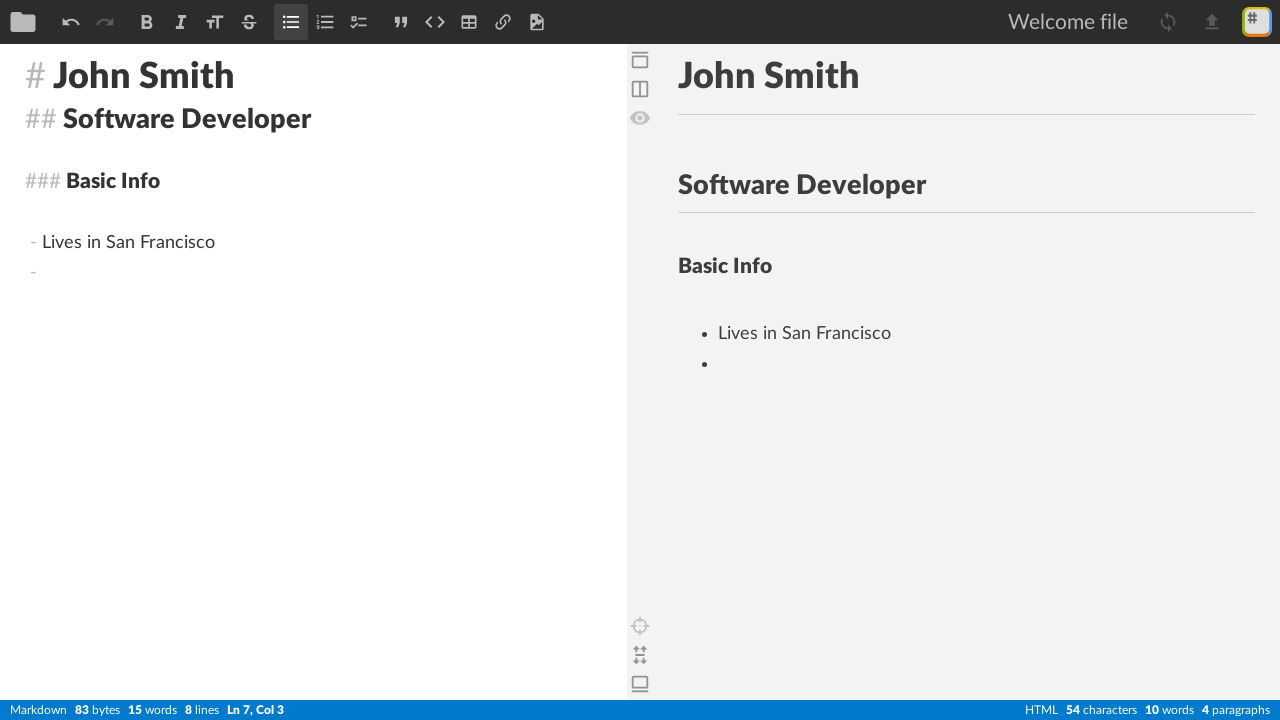

Typed second list item 'Born 22. 3. 1990'
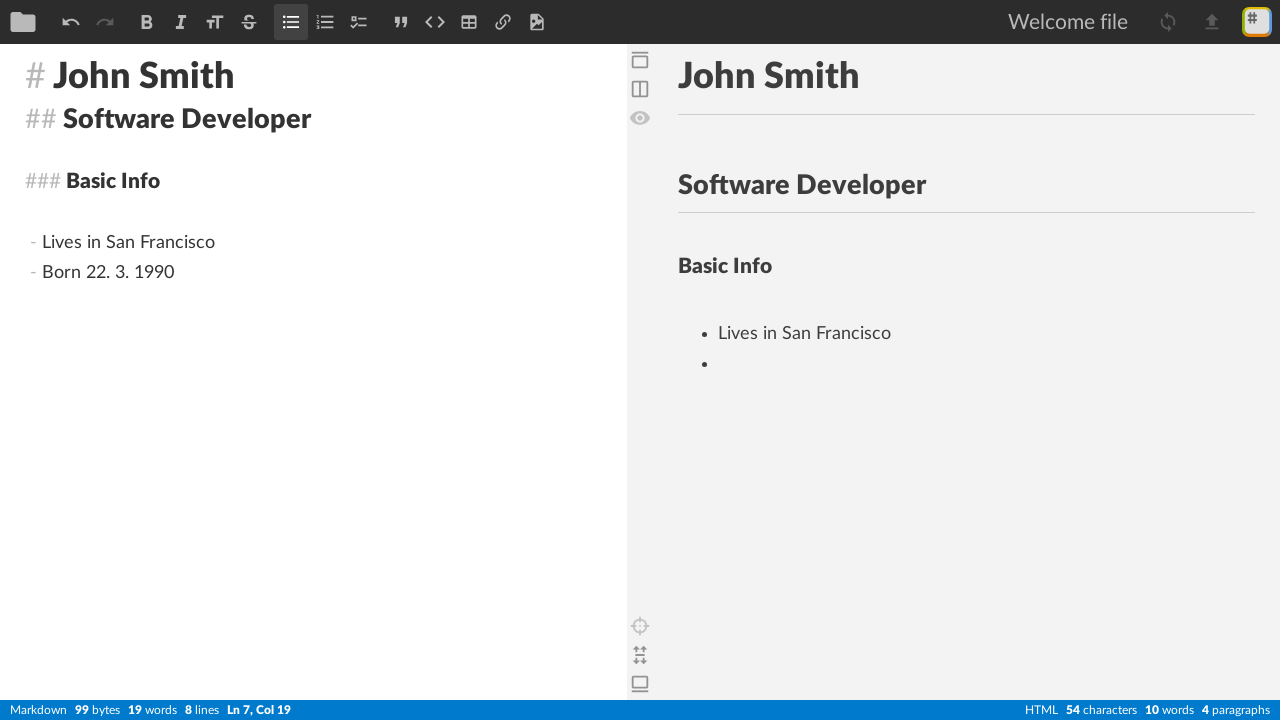

Pressed Enter to create new list item
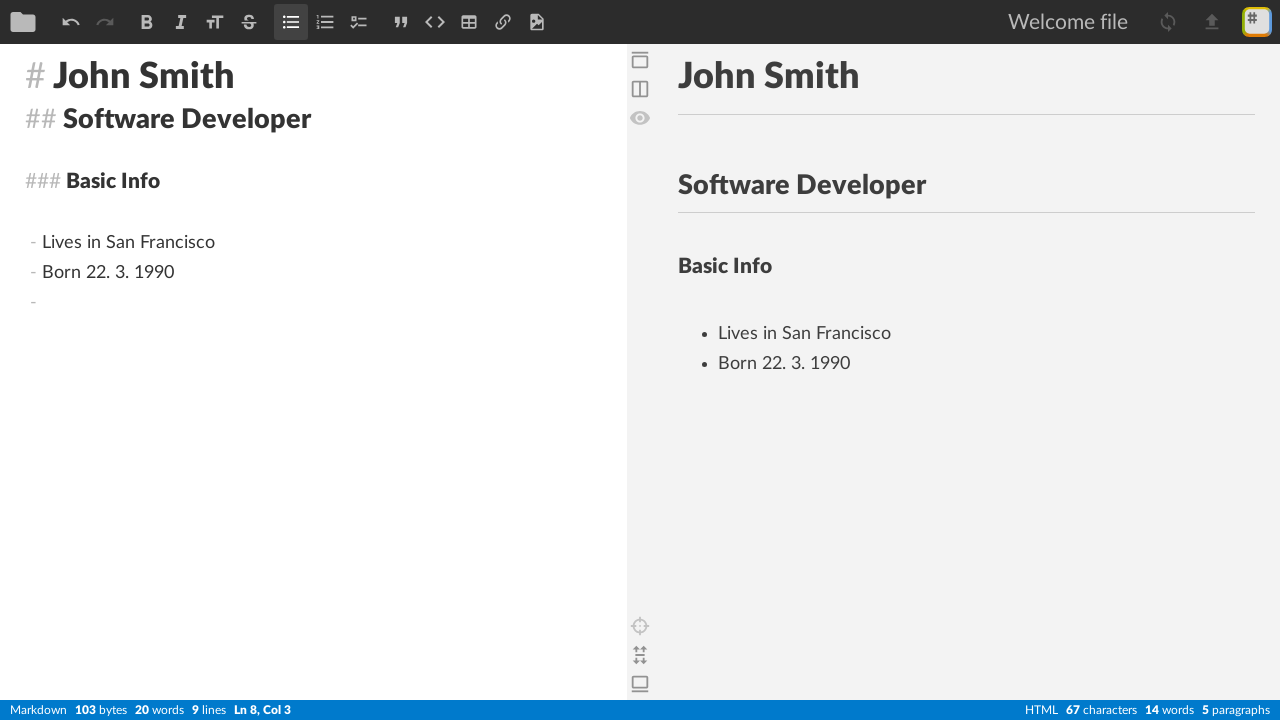

Pressed Backspace to exit list
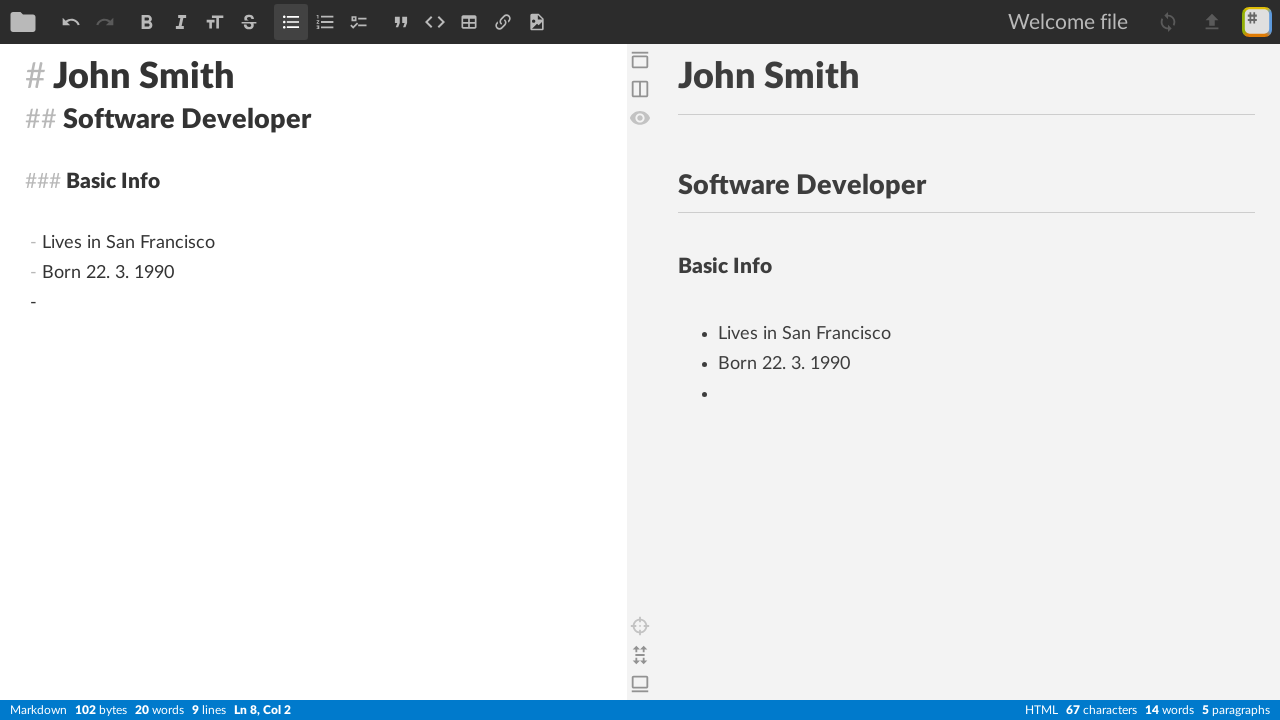

Pressed Backspace again to finish Basic Info list
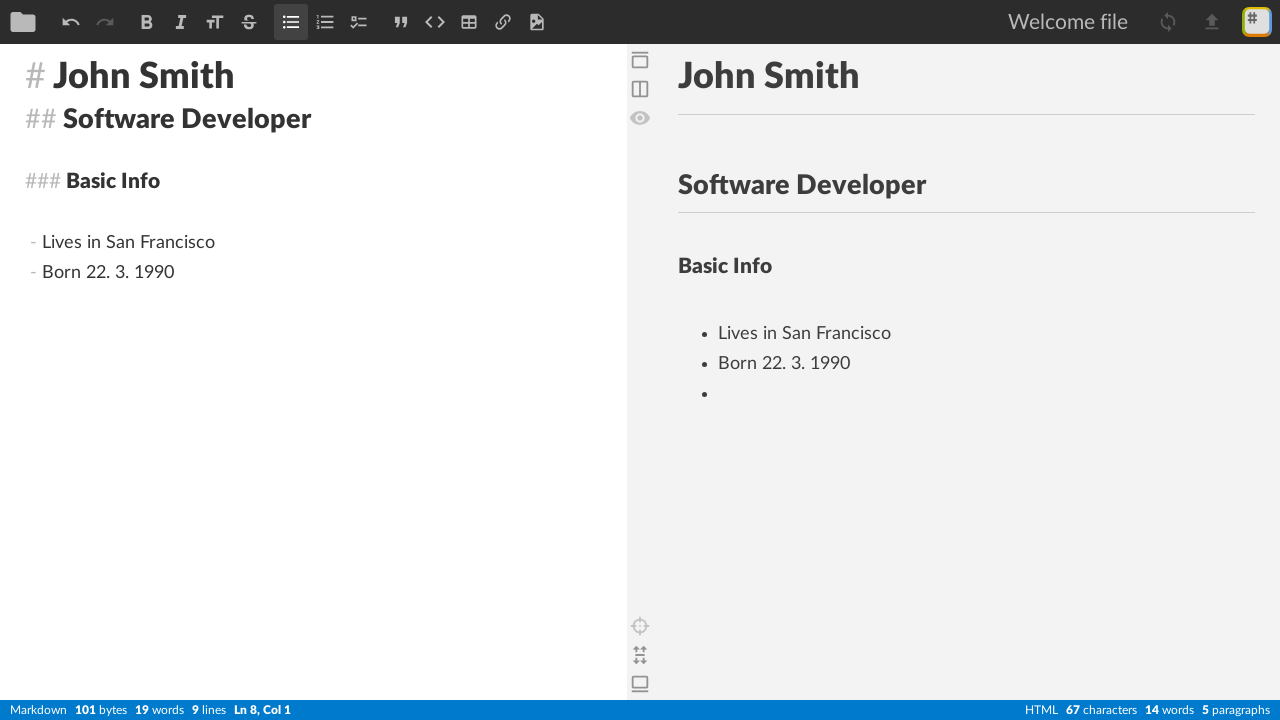

Typed '### Contact' section header
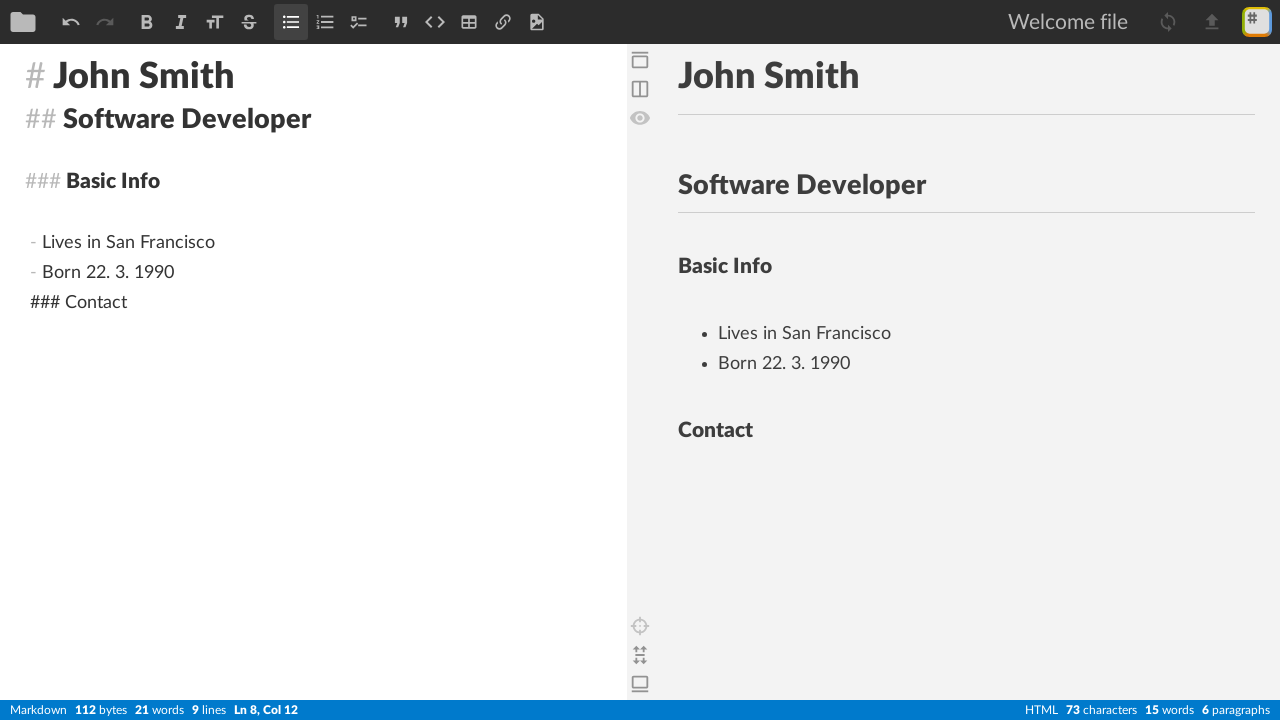

Pressed Enter after Contact header
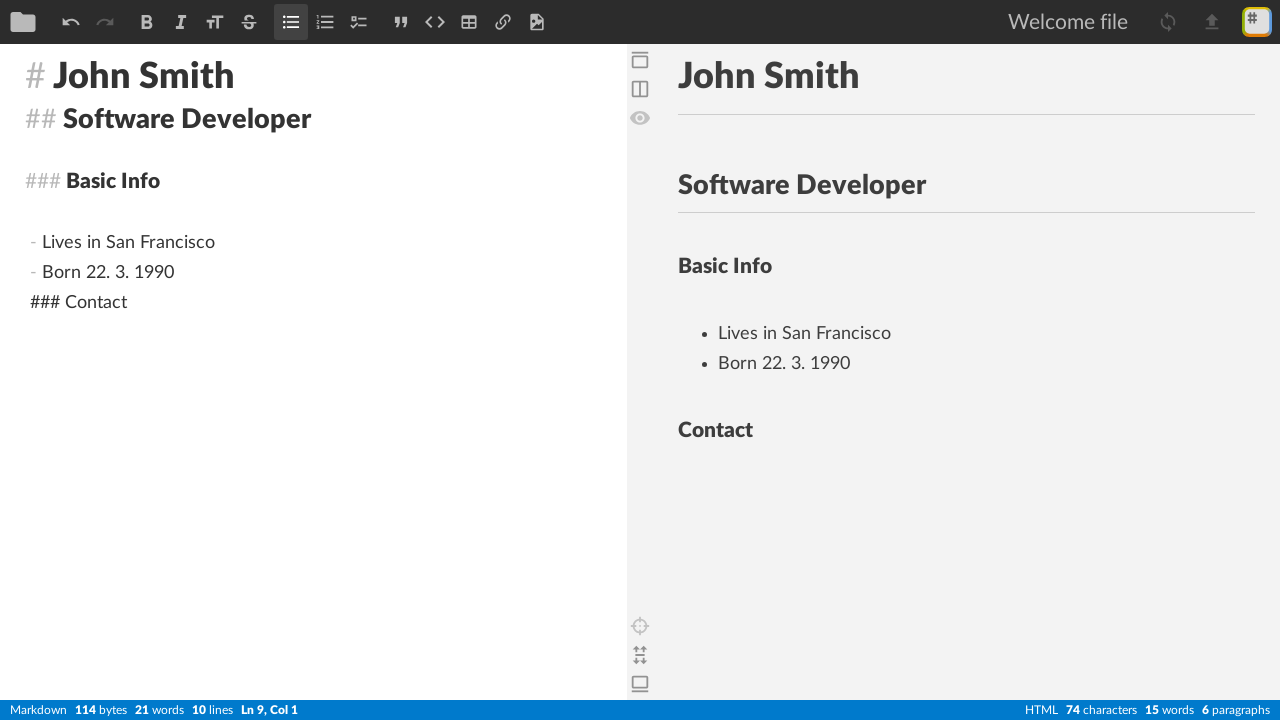

Clicked unordered list button for Contact section at (291, 22) on button[title='Unordered list – Ctrl+Shift+U']
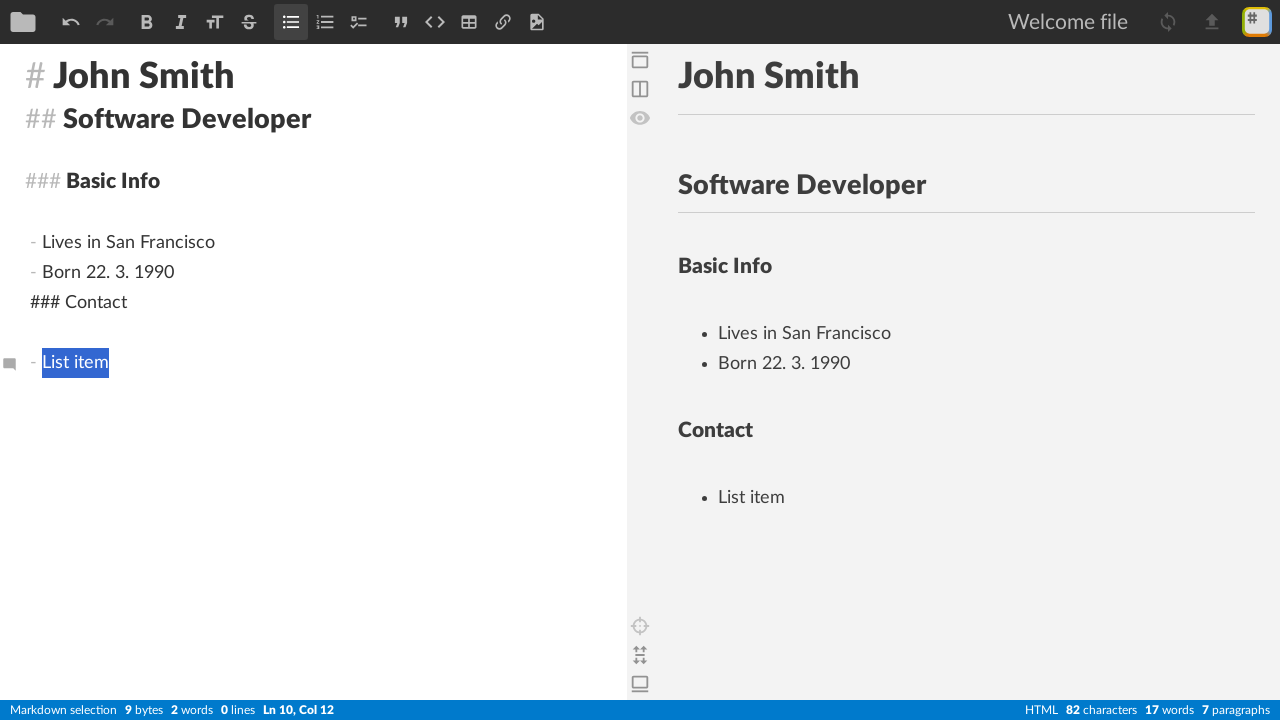

Typed phone number list item
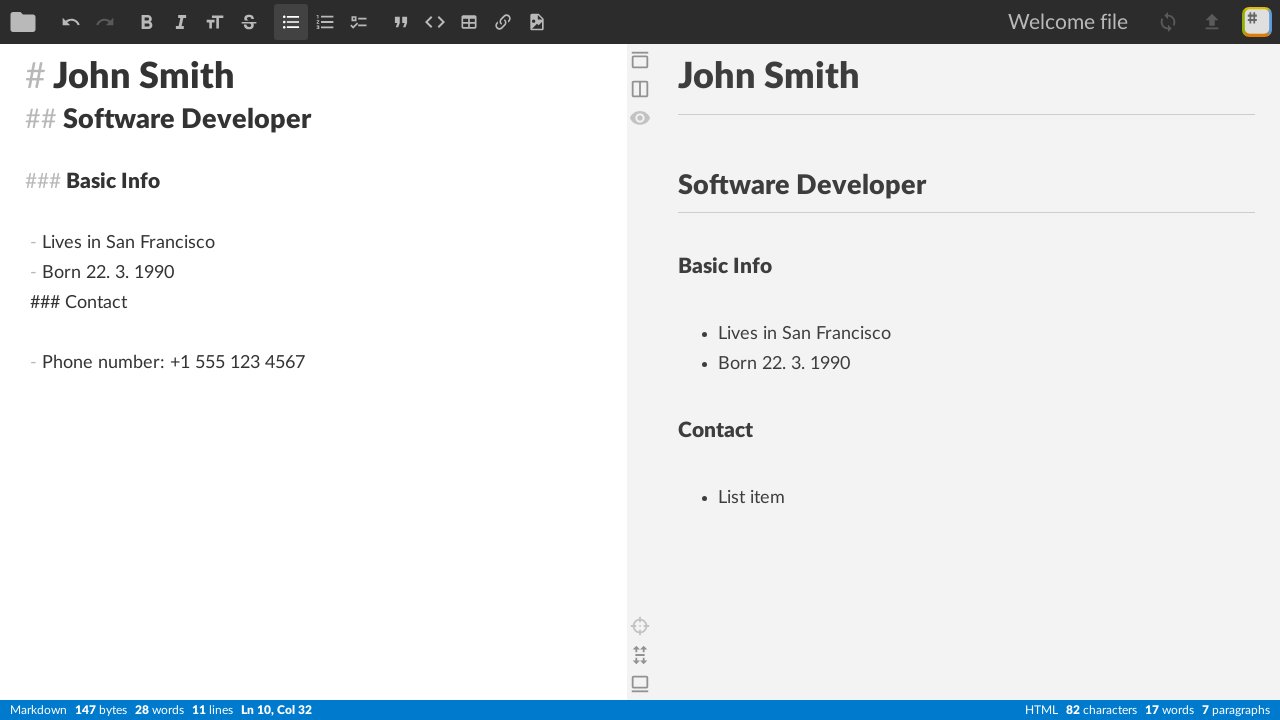

Pressed Enter to create new contact list item
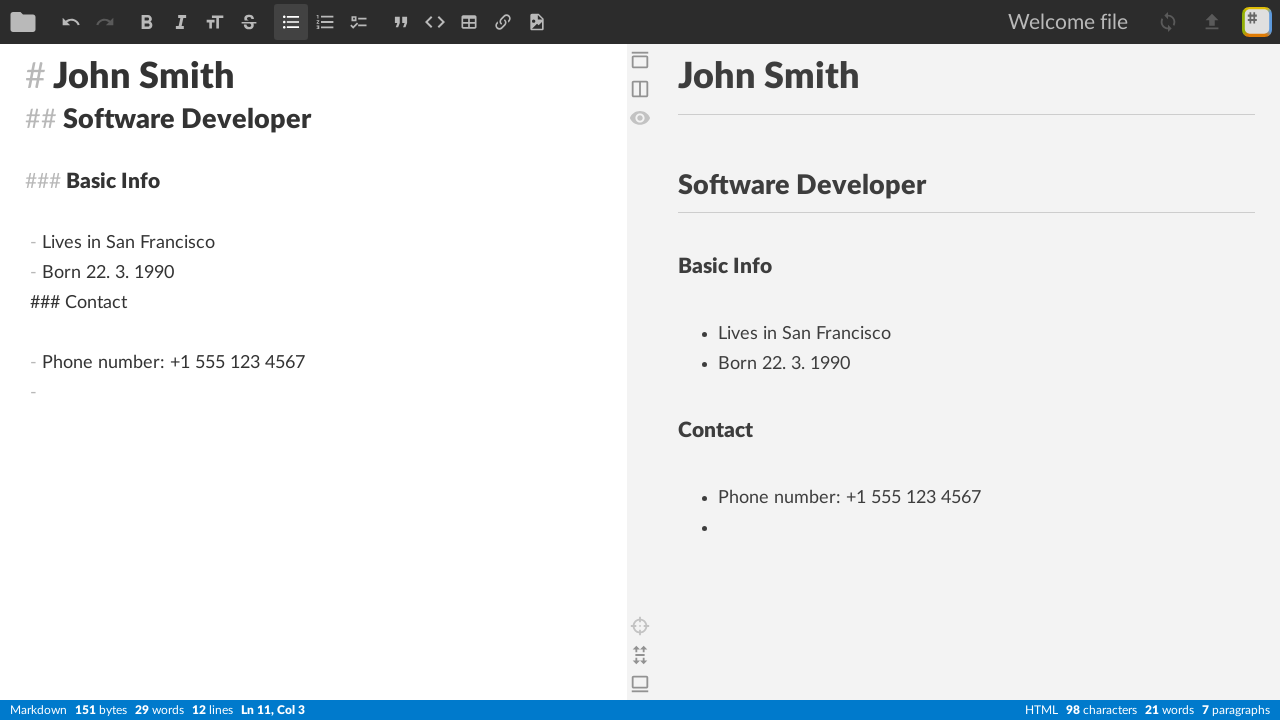

Typed email address list item
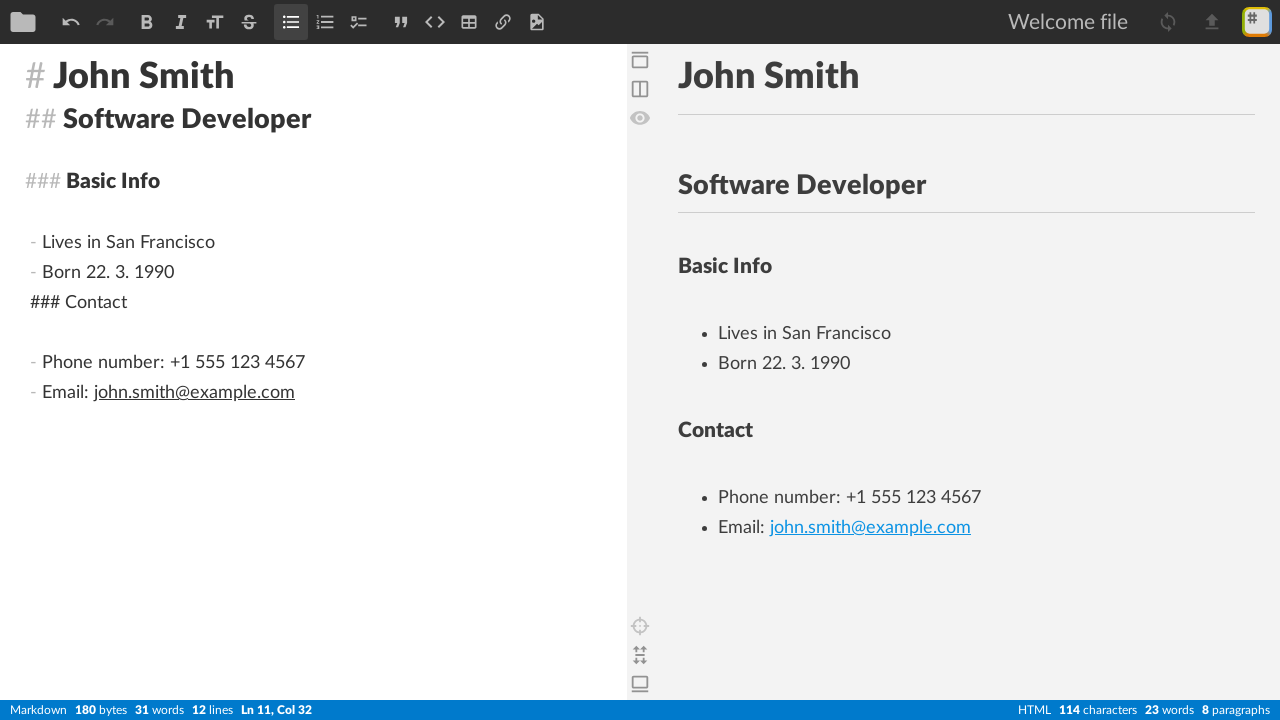

Pressed Enter to create new contact list item
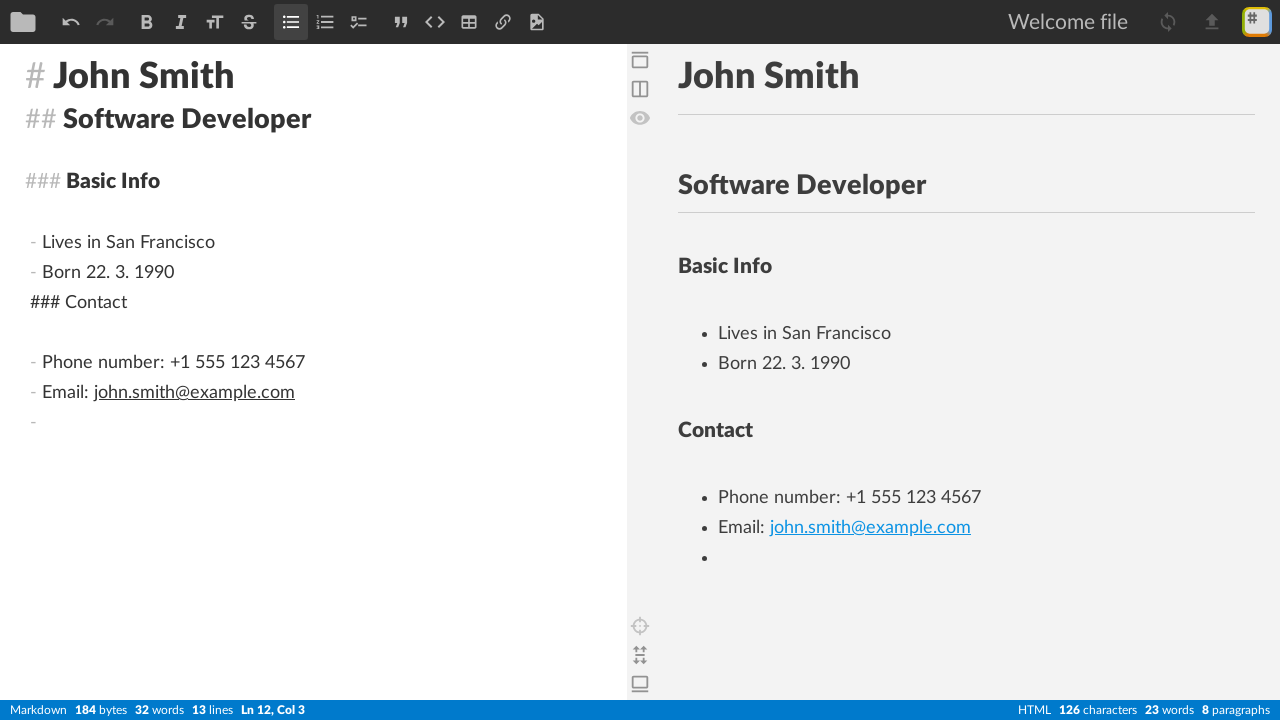

Typed LinkedIn URL list item
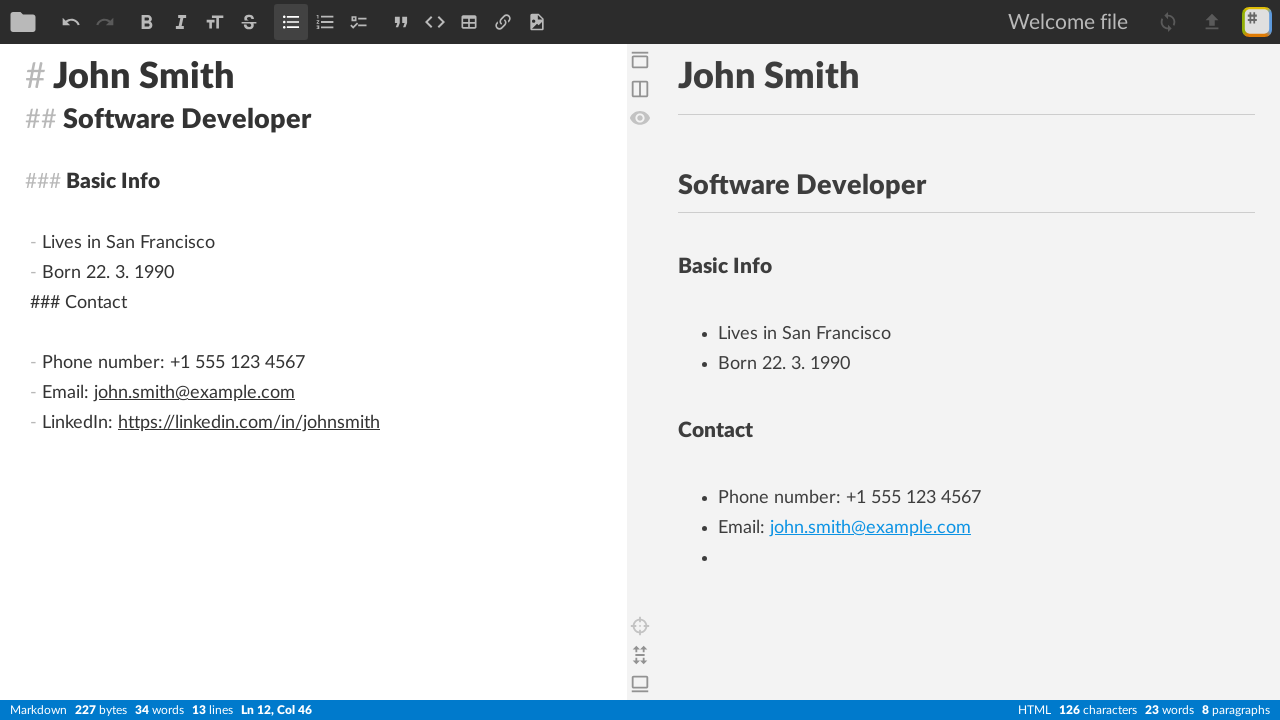

Pressed Enter to create new list item
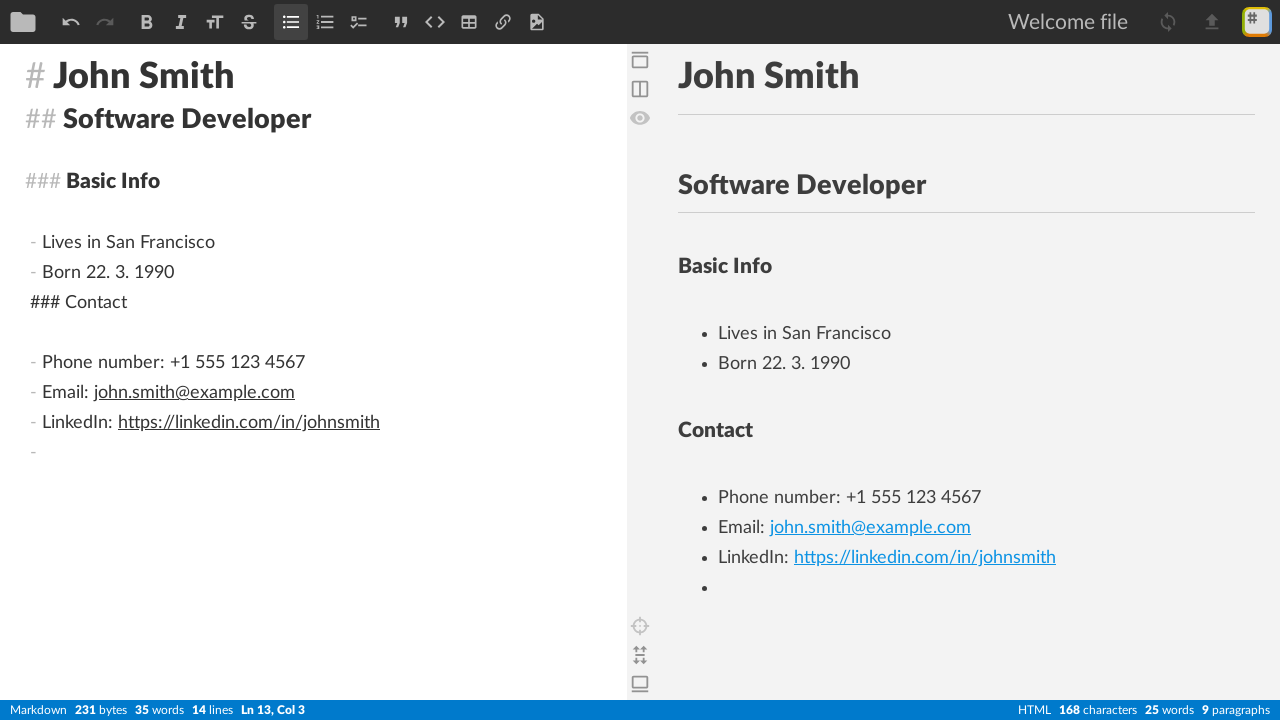

Pressed Backspace to exit list
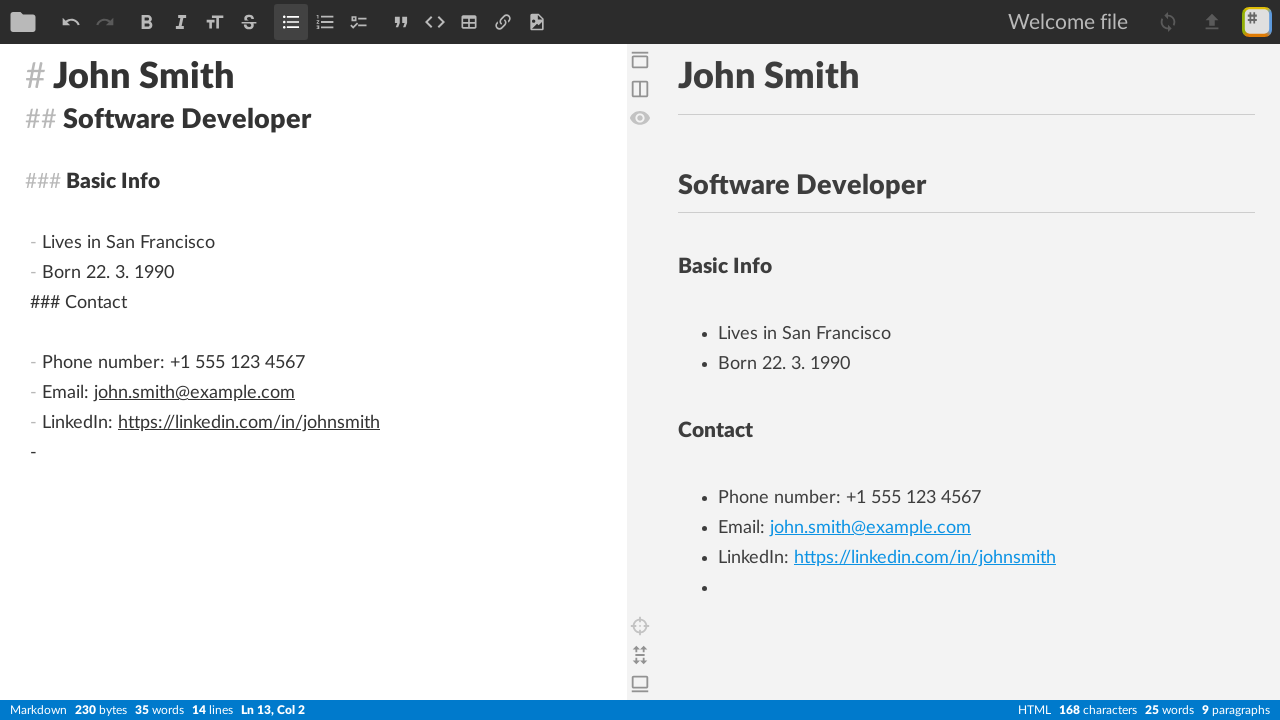

Pressed Backspace again to finish Contact list
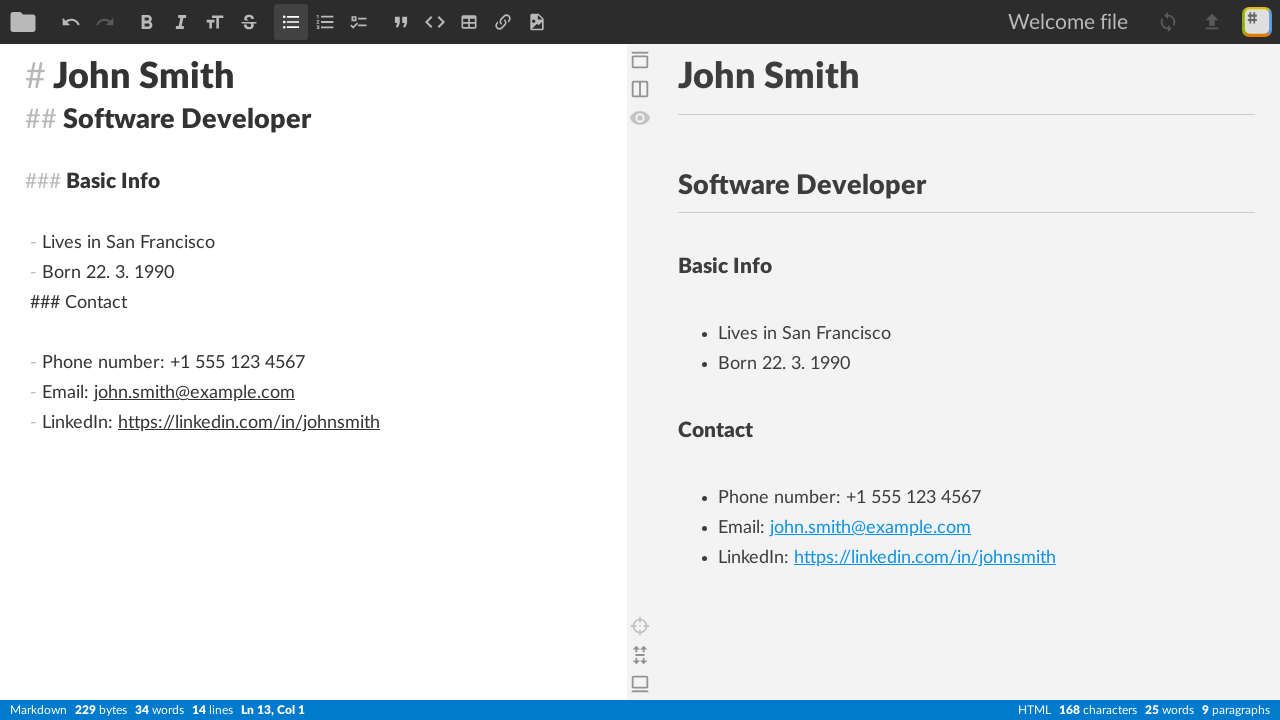

Typed '## Skills' section header
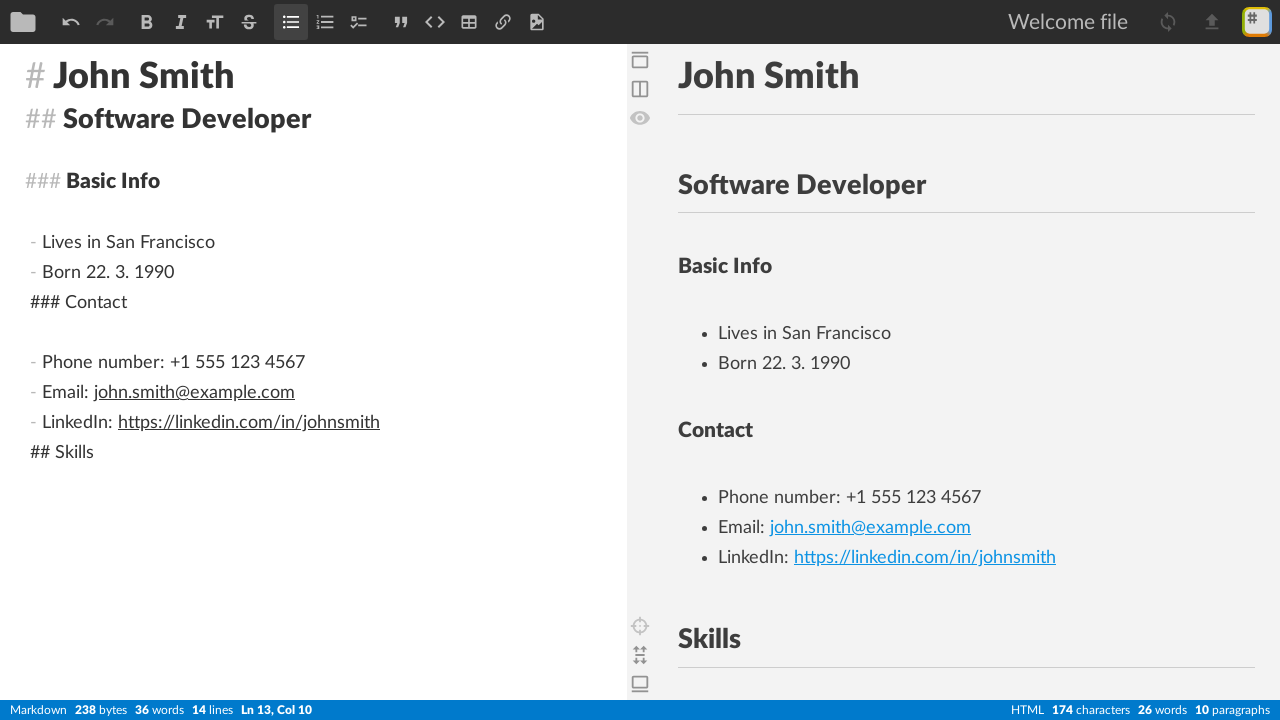

Pressed Enter after Skills header
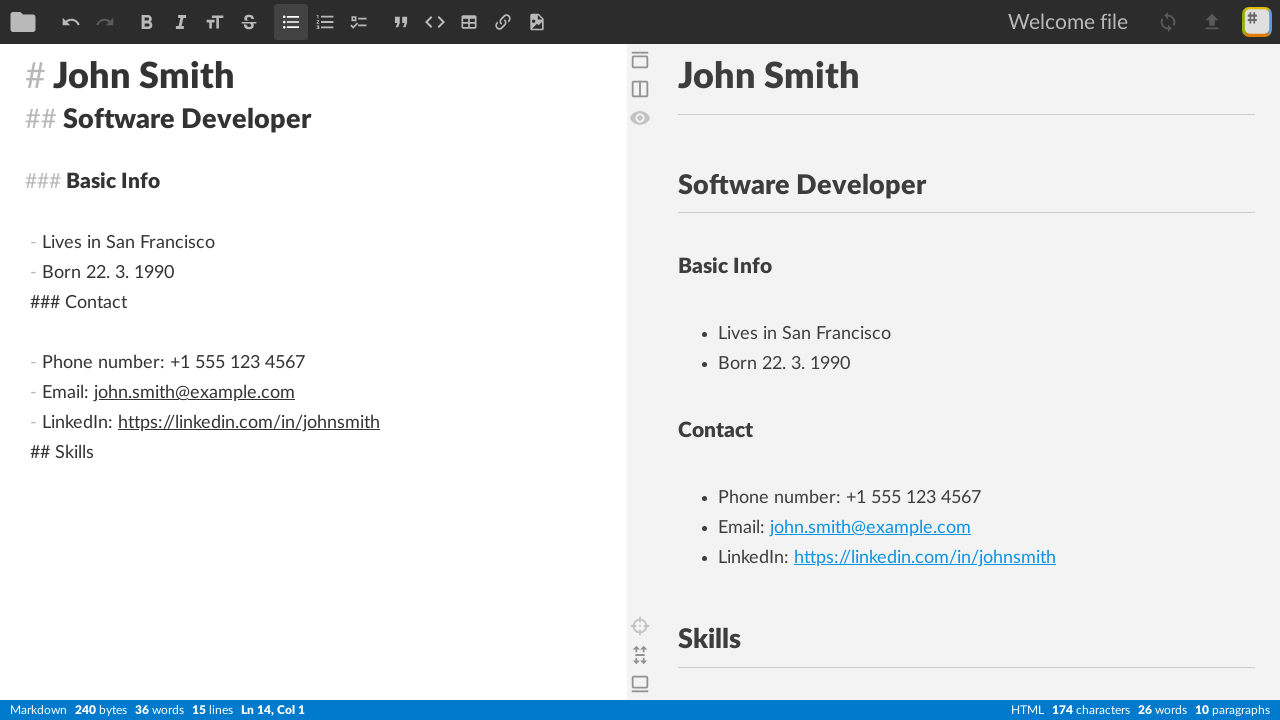

Clicked unordered list button for Skills section at (291, 22) on button[title='Unordered list – Ctrl+Shift+U']
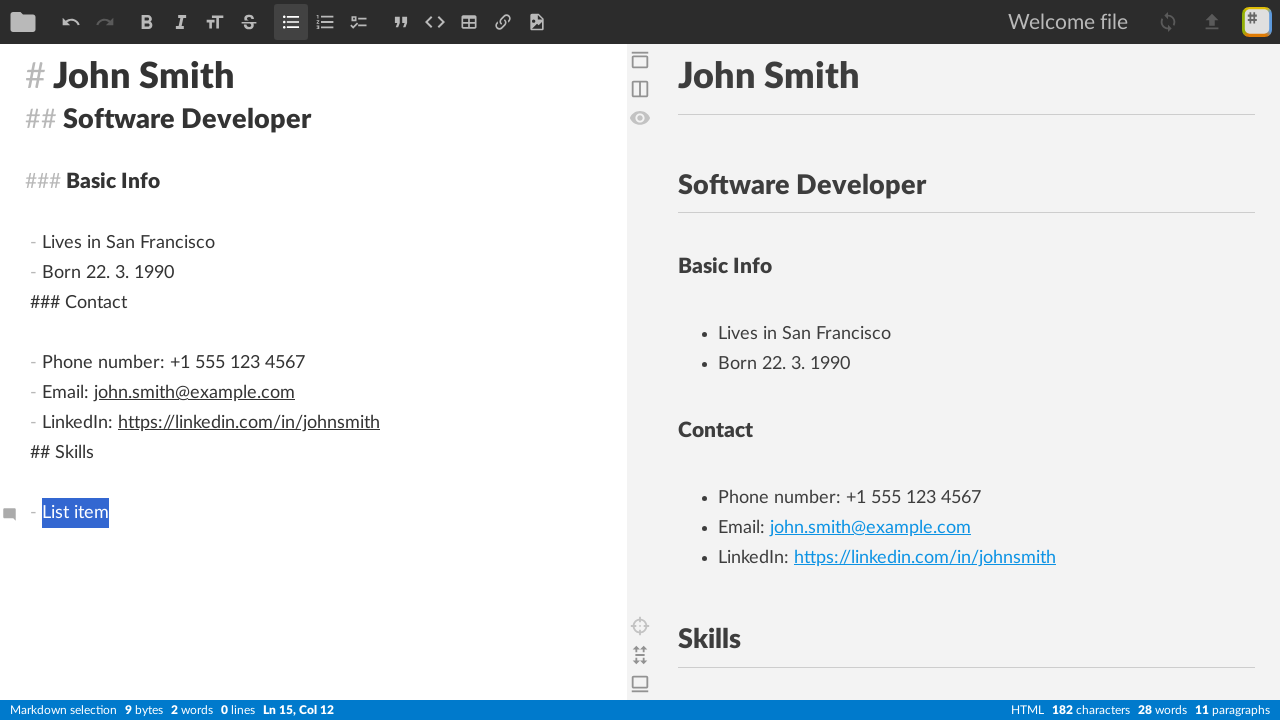

Typed language skill 'English - C1 Certificate'
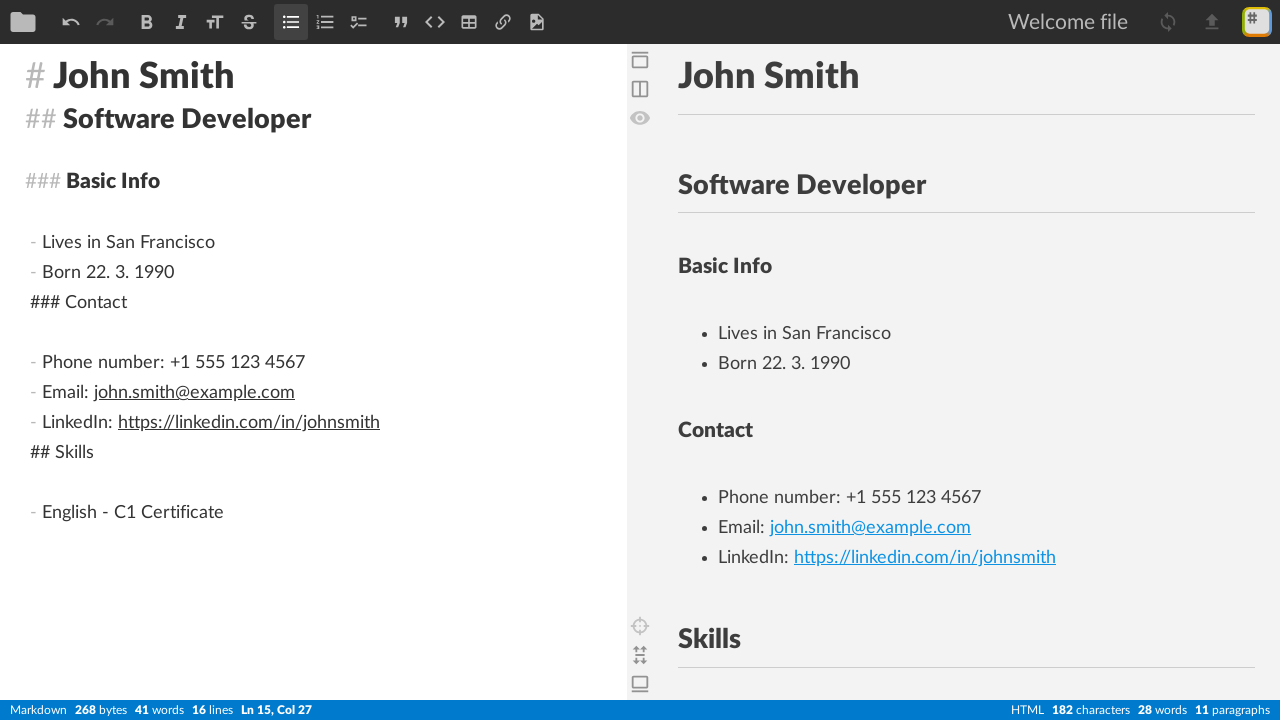

Selected word to the left with Ctrl+Shift+ArrowLeft
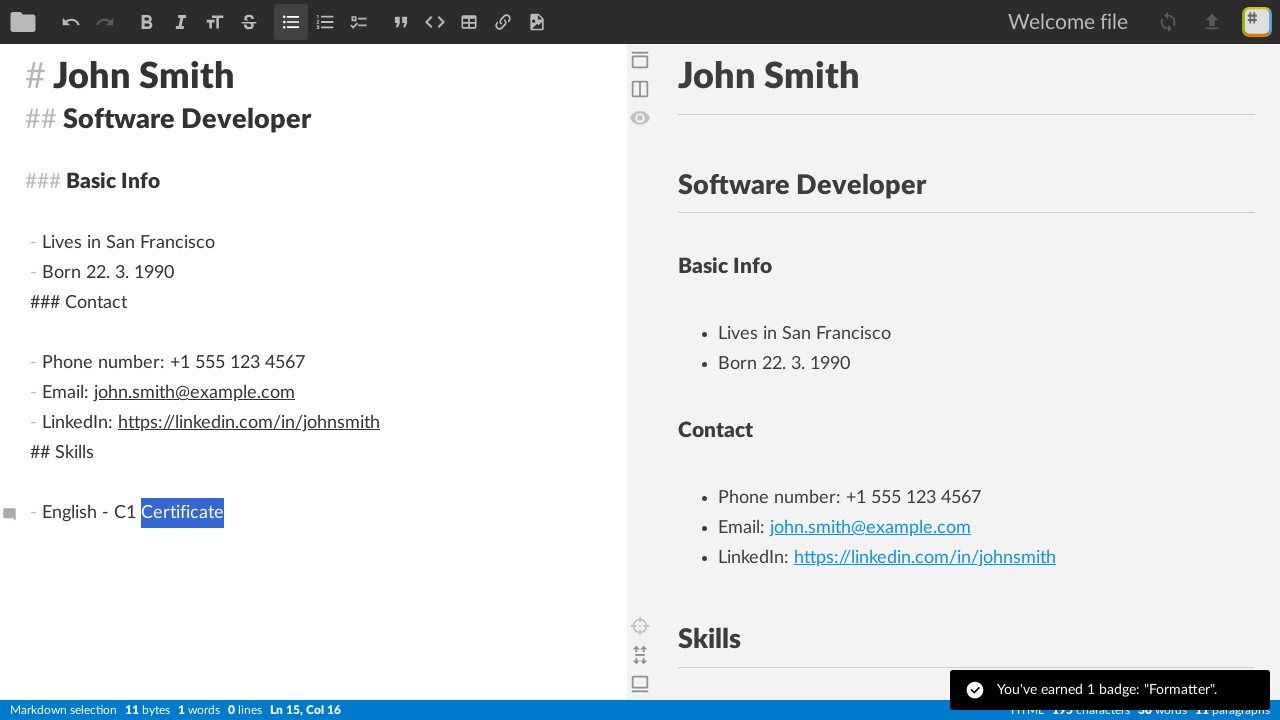

Selected another word to the left
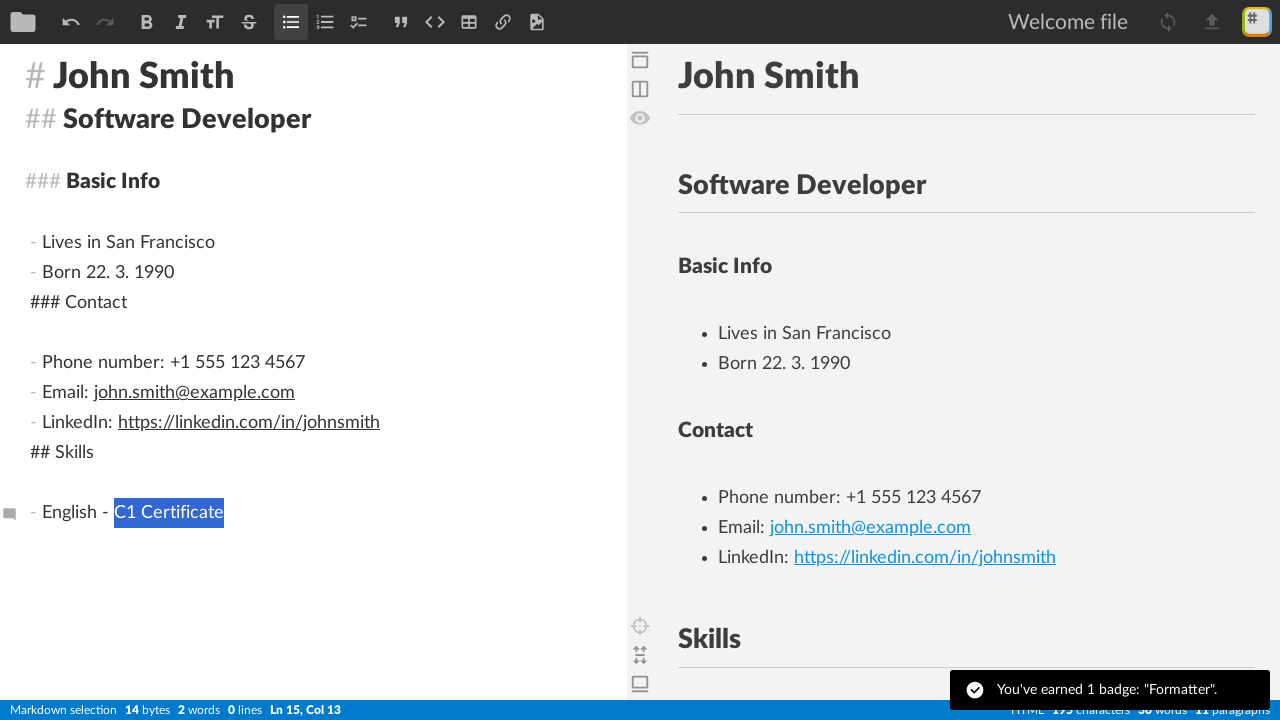

Applied bold formatting to selected text at (147, 22) on button[title='Bold – Ctrl+Shift+B']
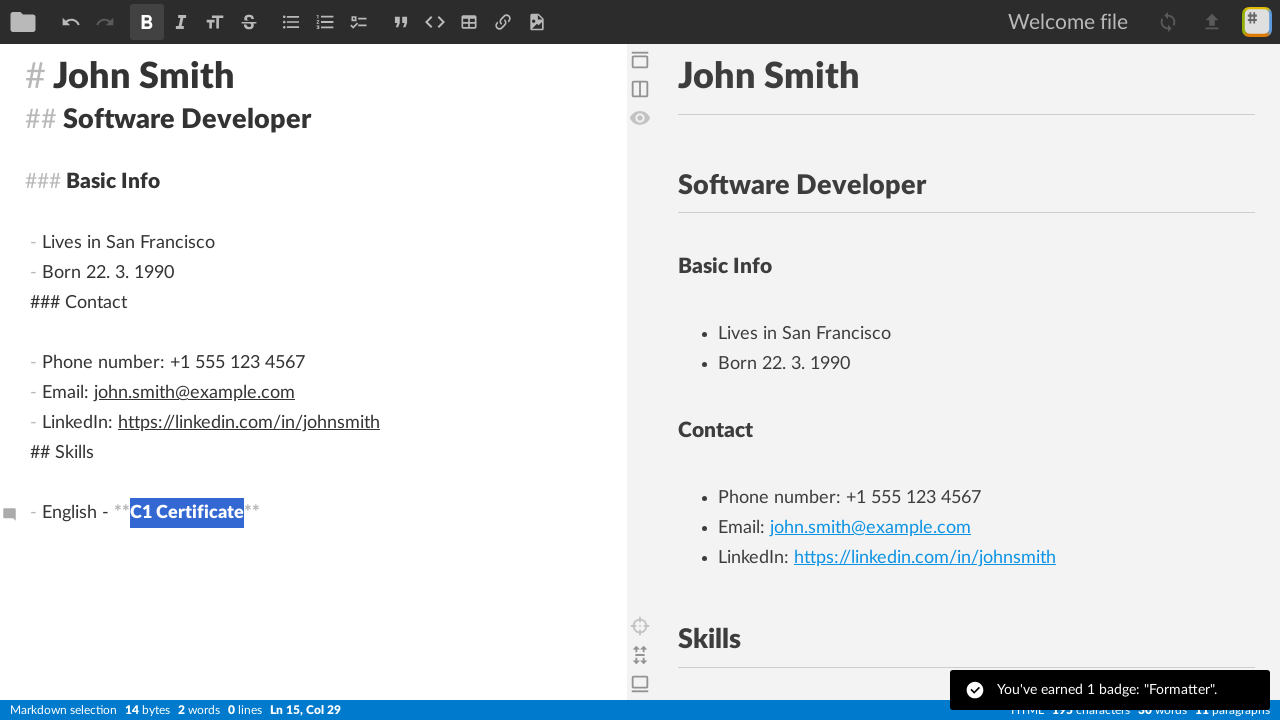

Moved cursor to end of line
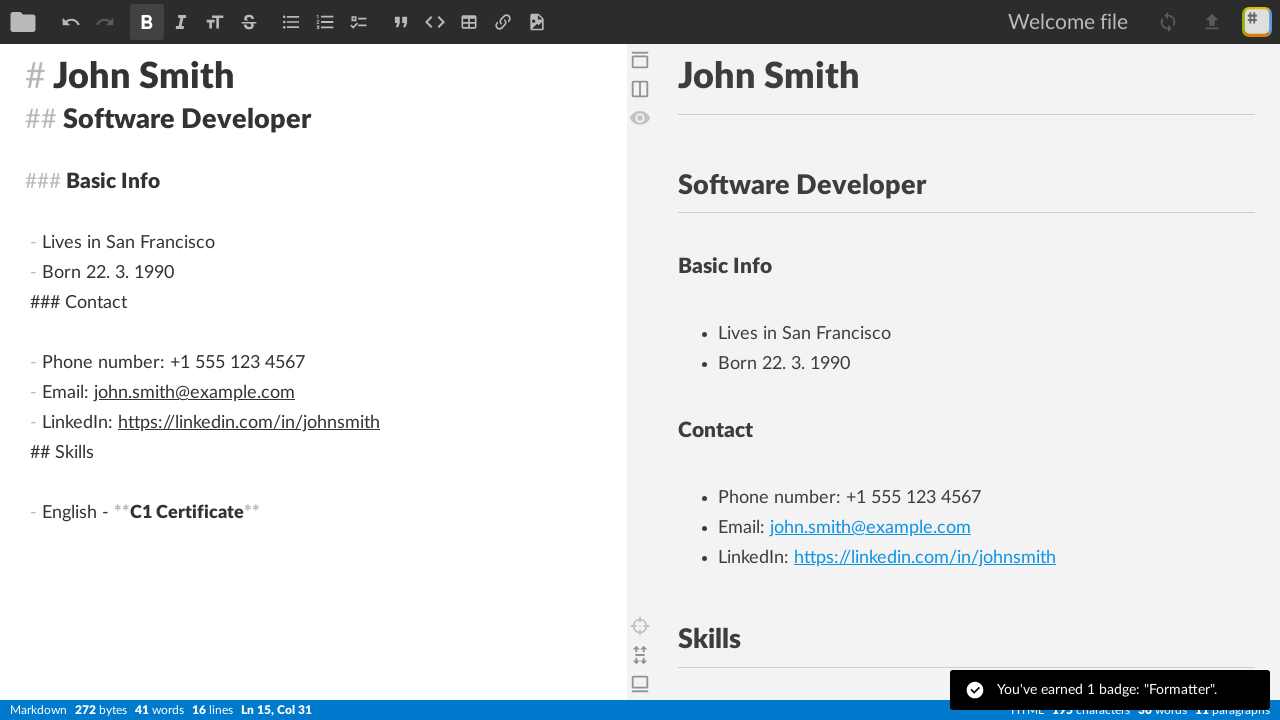

Pressed Enter to create new skill item
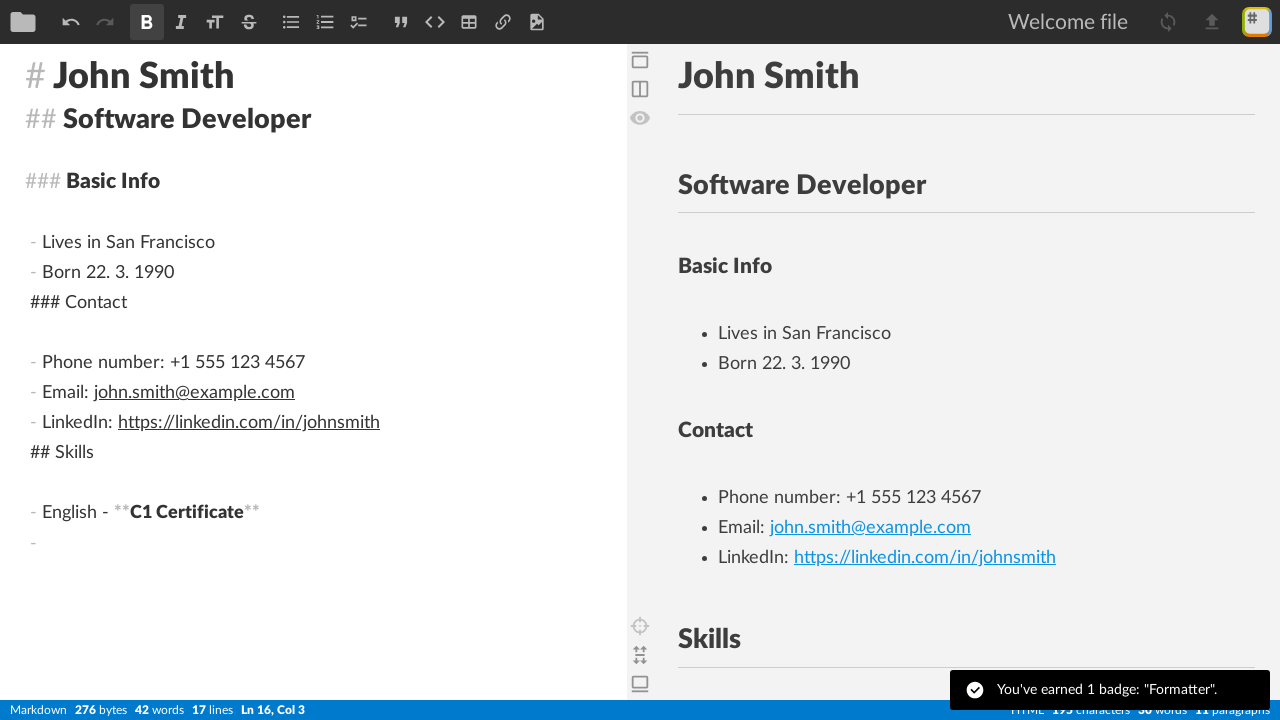

Typed 'Programming' skill category
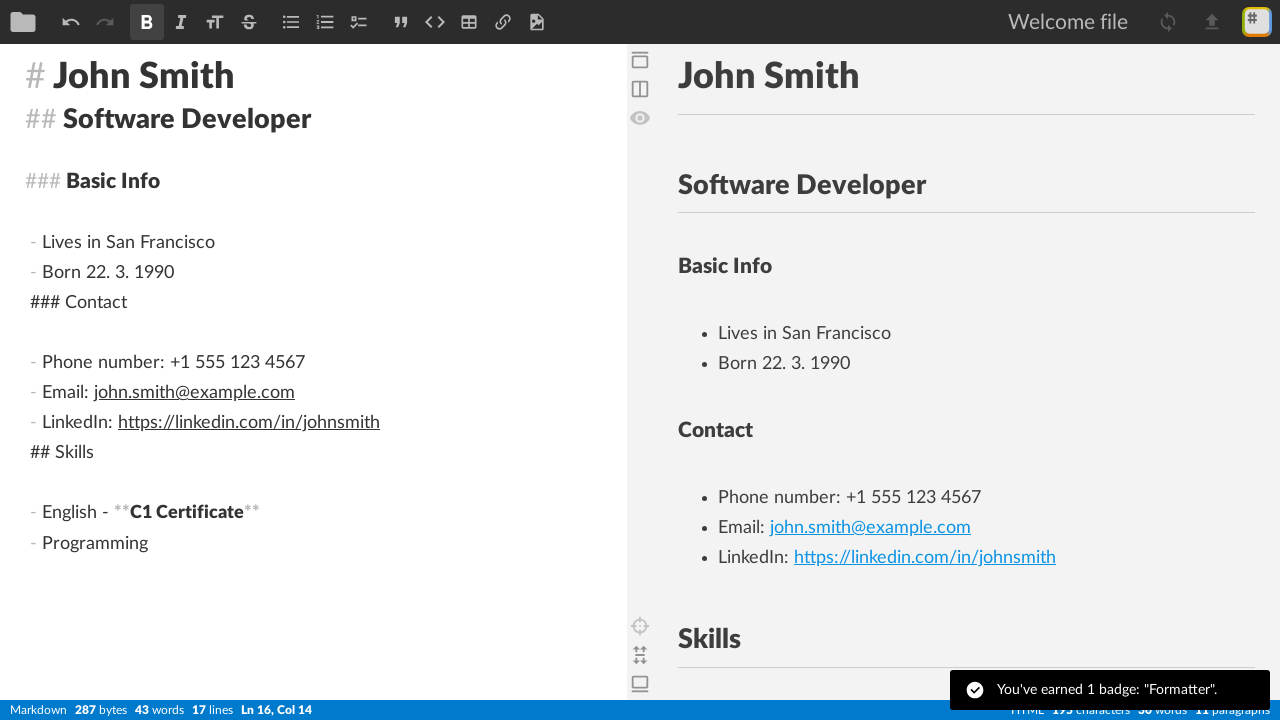

Pressed Enter after Programming
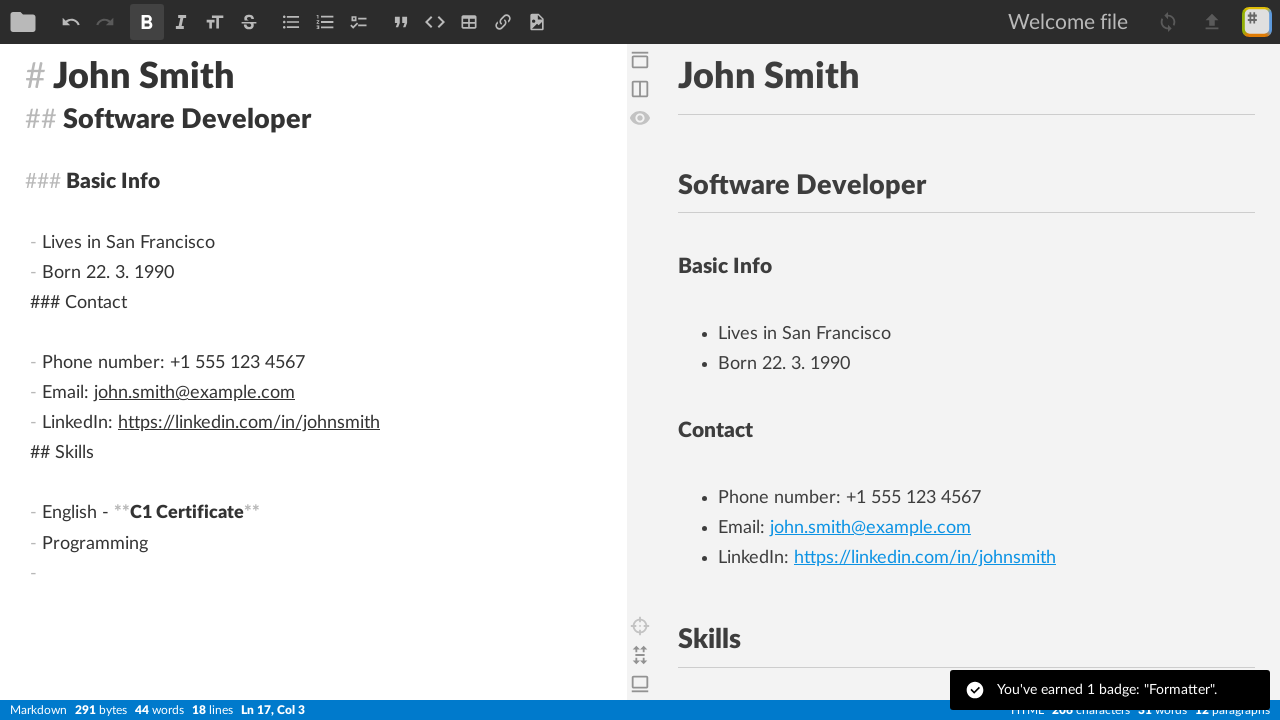

Pressed Tab to create nested list item
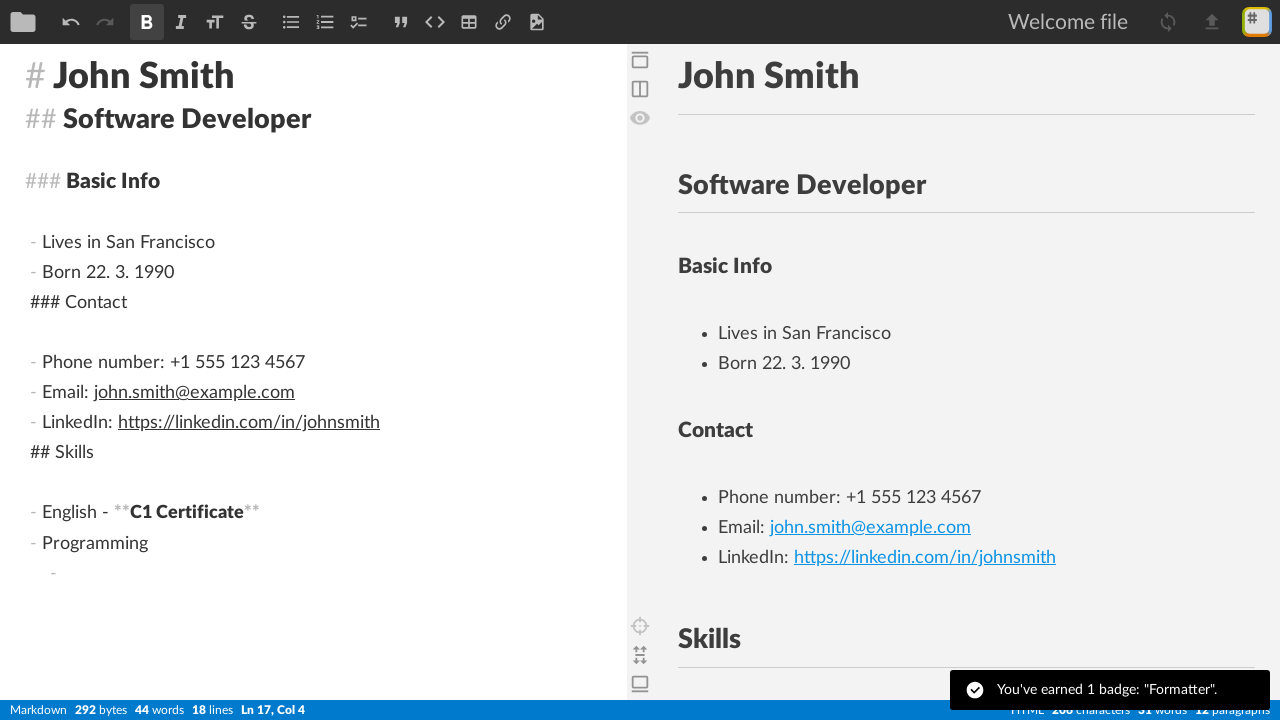

Typed 'JavaScript' programming language
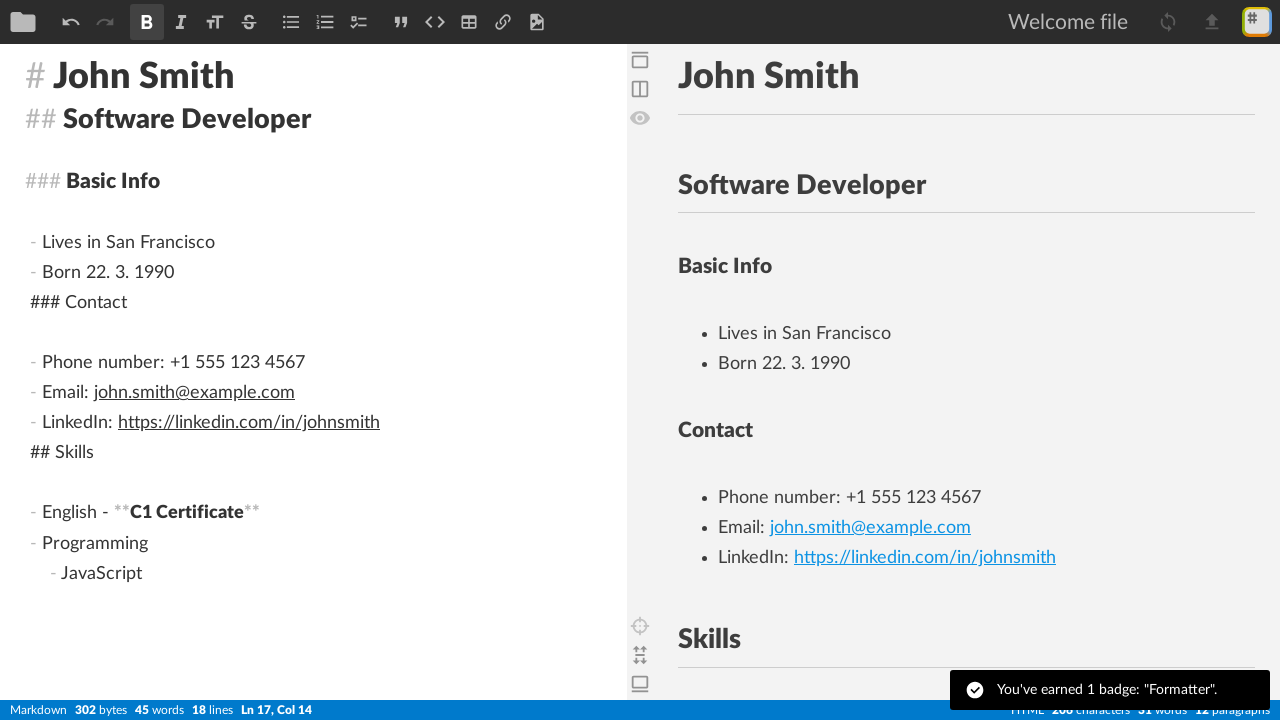

Selected 'JavaScript' word
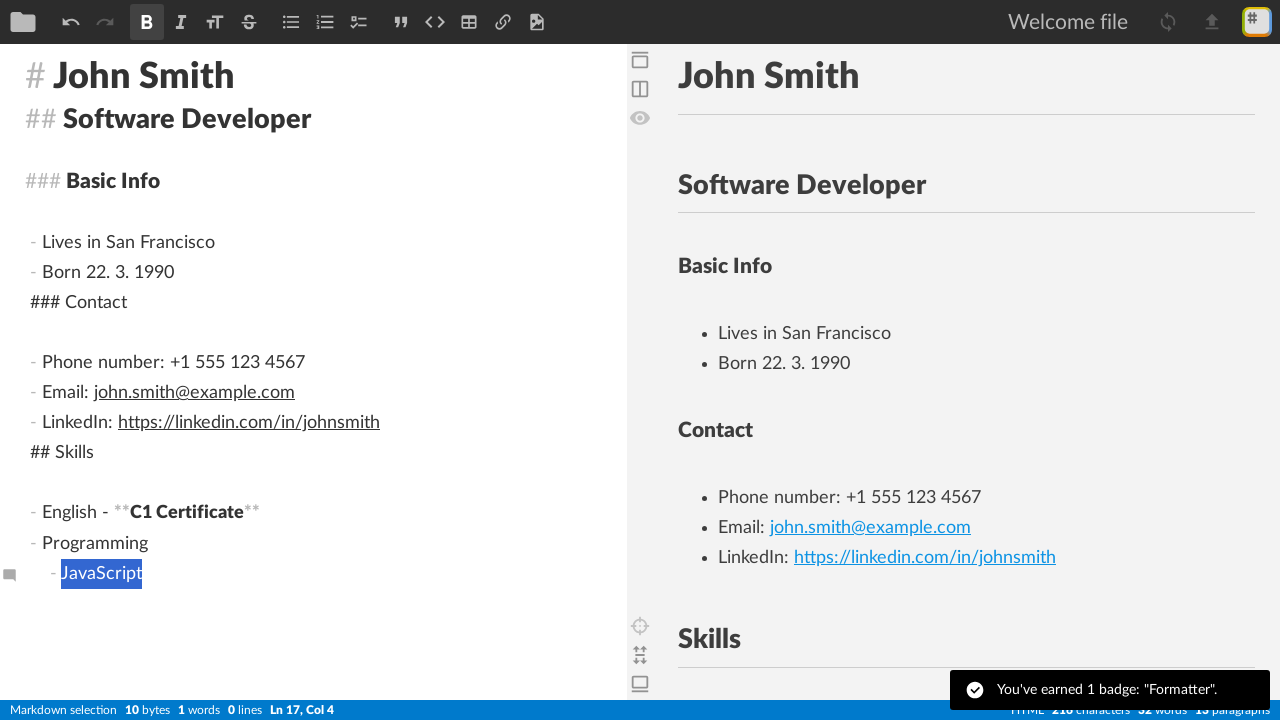

Applied bold formatting to 'JavaScript' at (147, 22) on button[title='Bold – Ctrl+Shift+B']
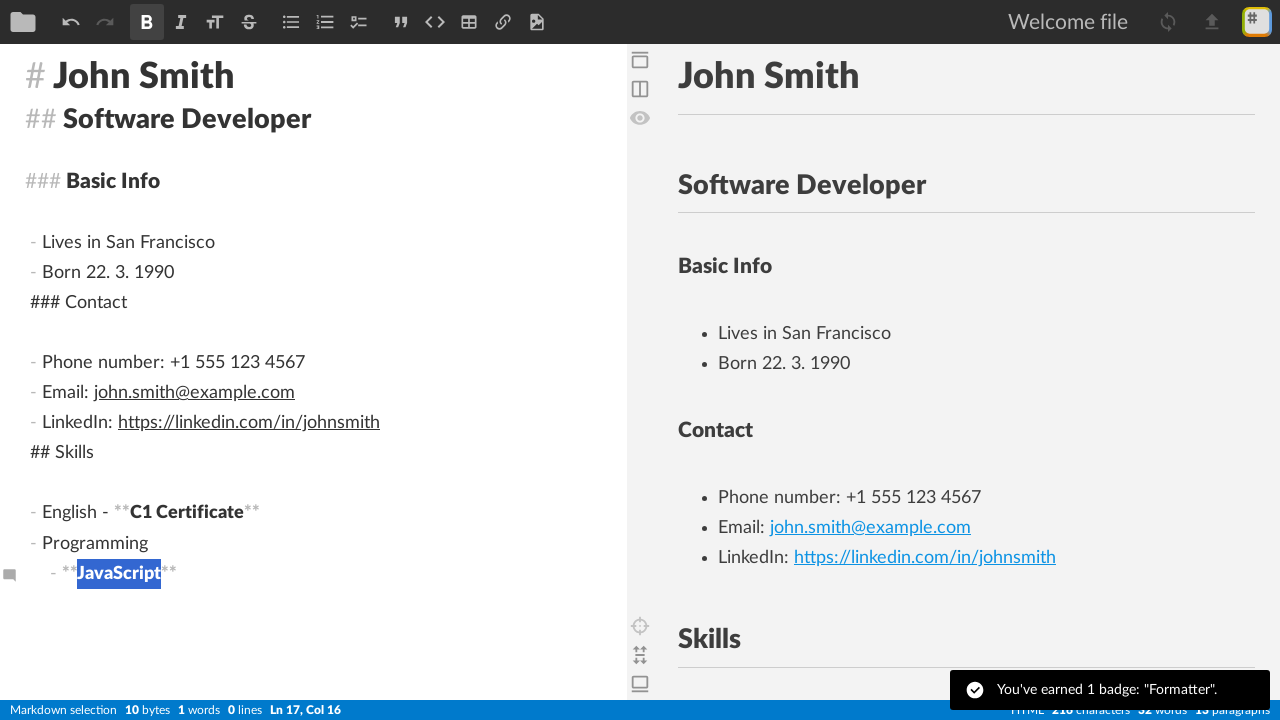

Moved cursor to end of line
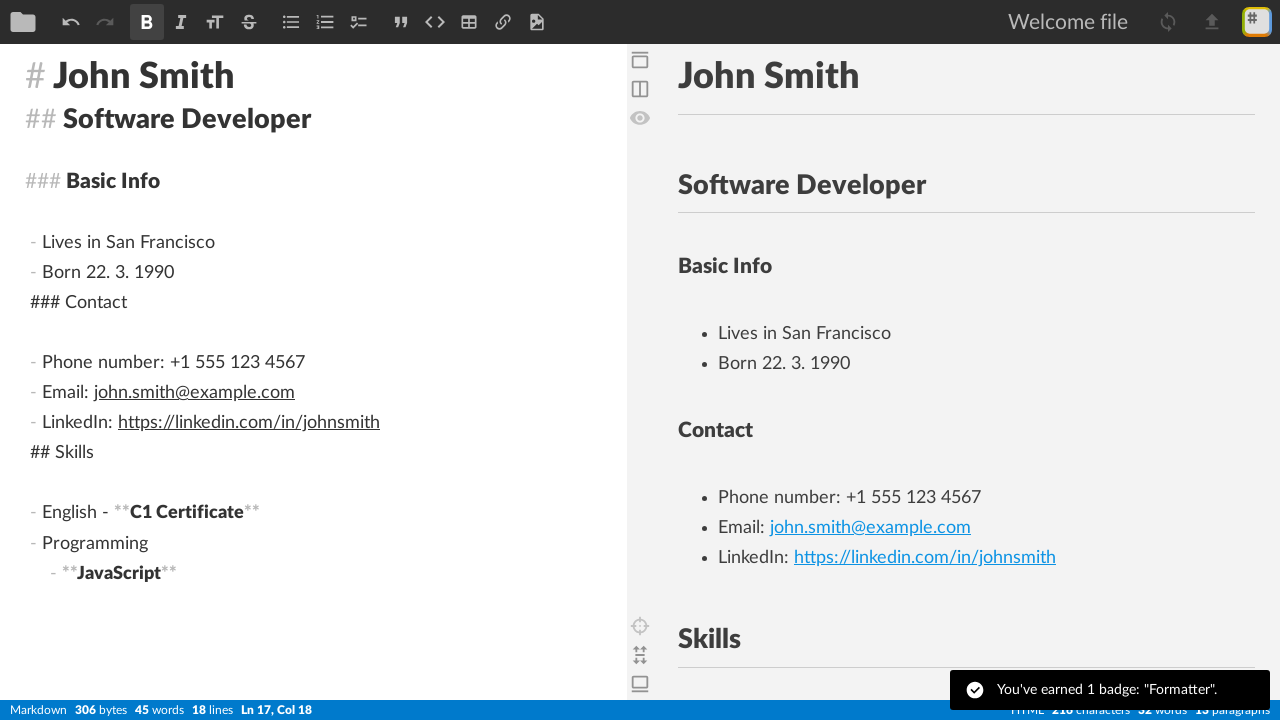

Added description of JavaScript experience
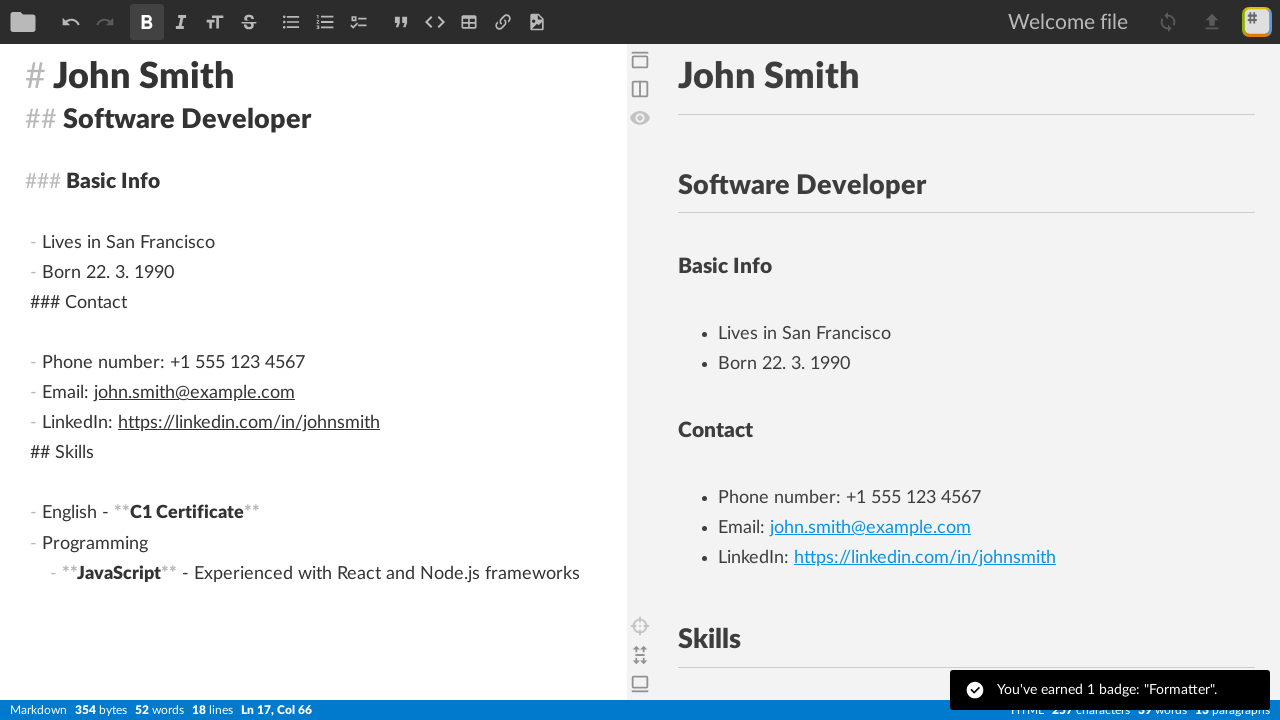

Pressed Enter to create new nested item
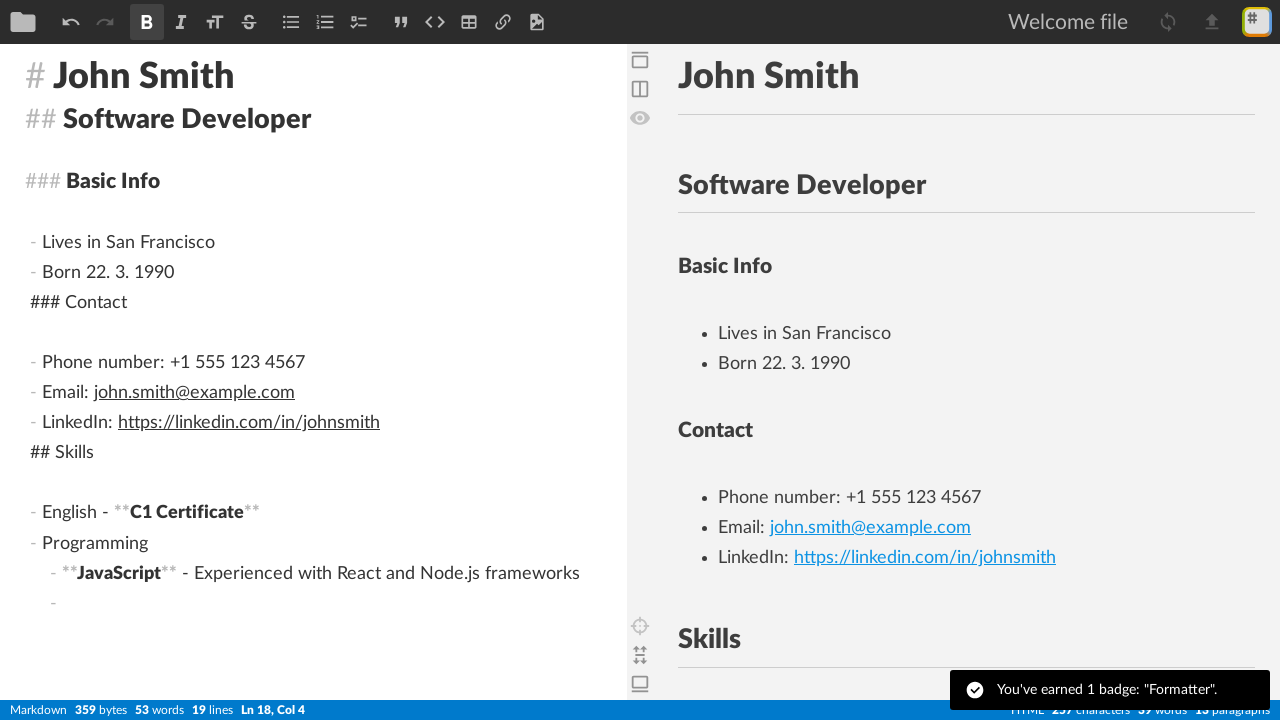

Pressed Tab for nested list item
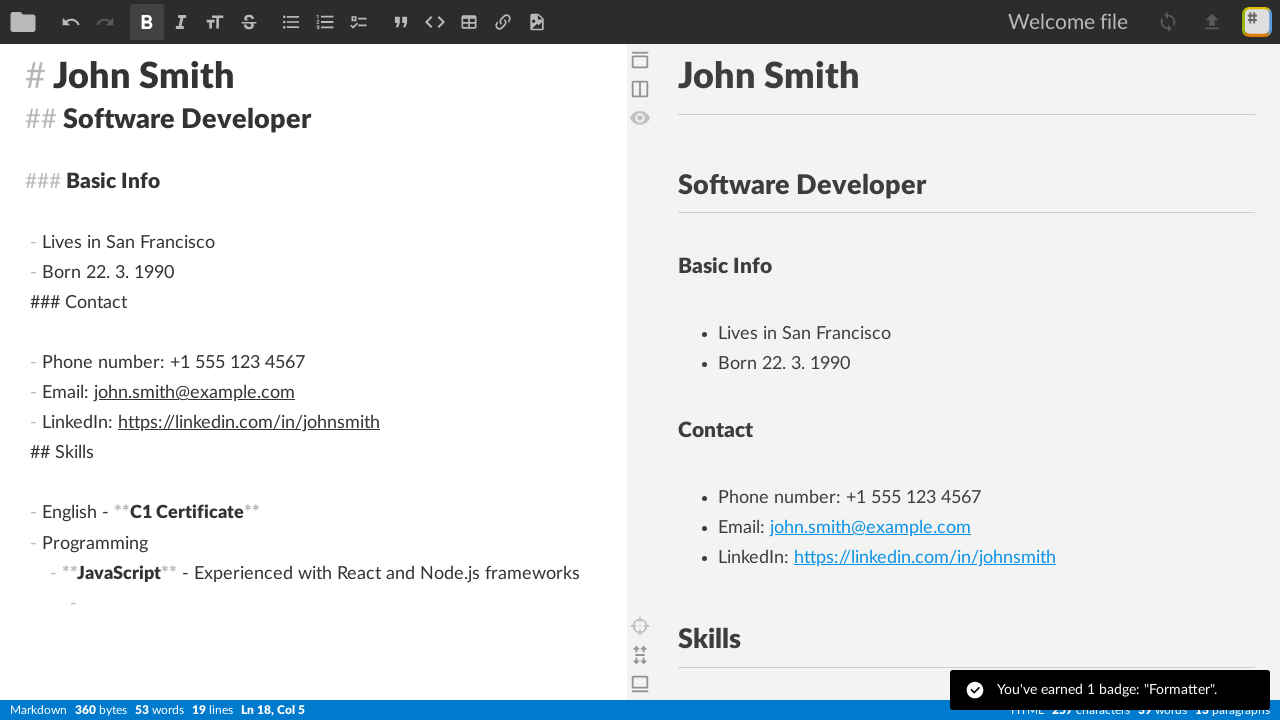

Typed portfolio link
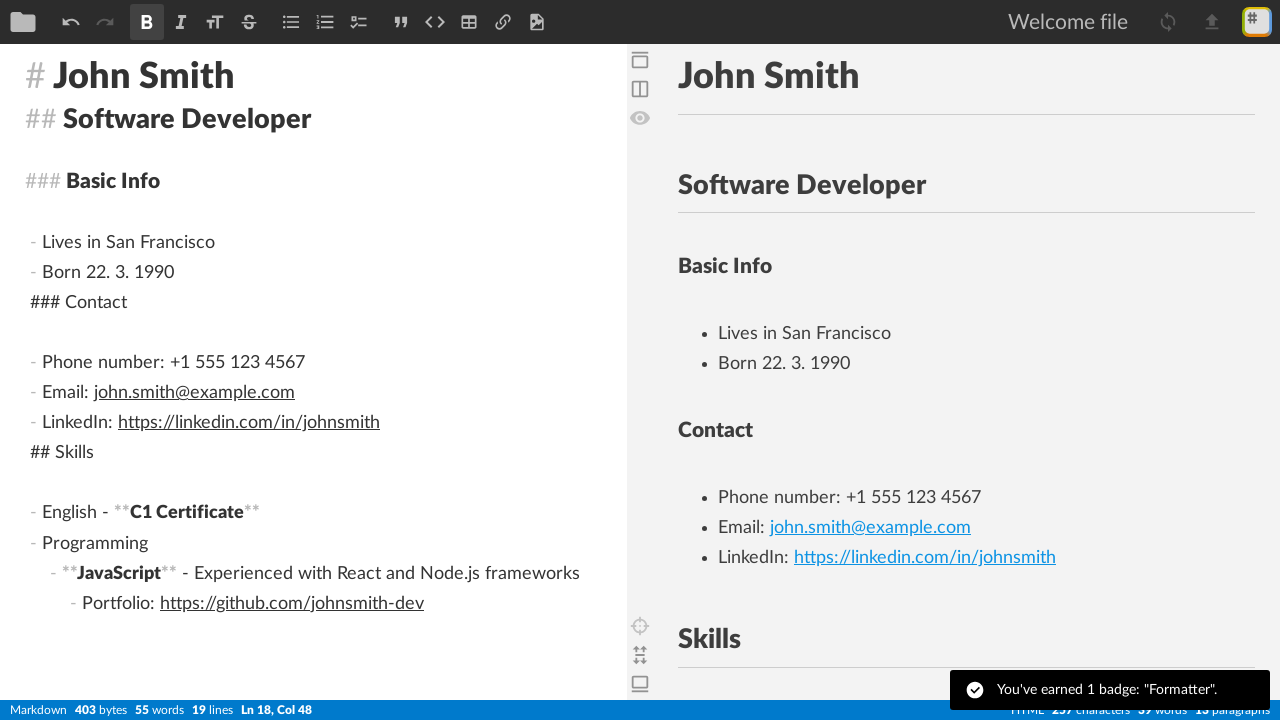

Waited 2 seconds to view the final CV document
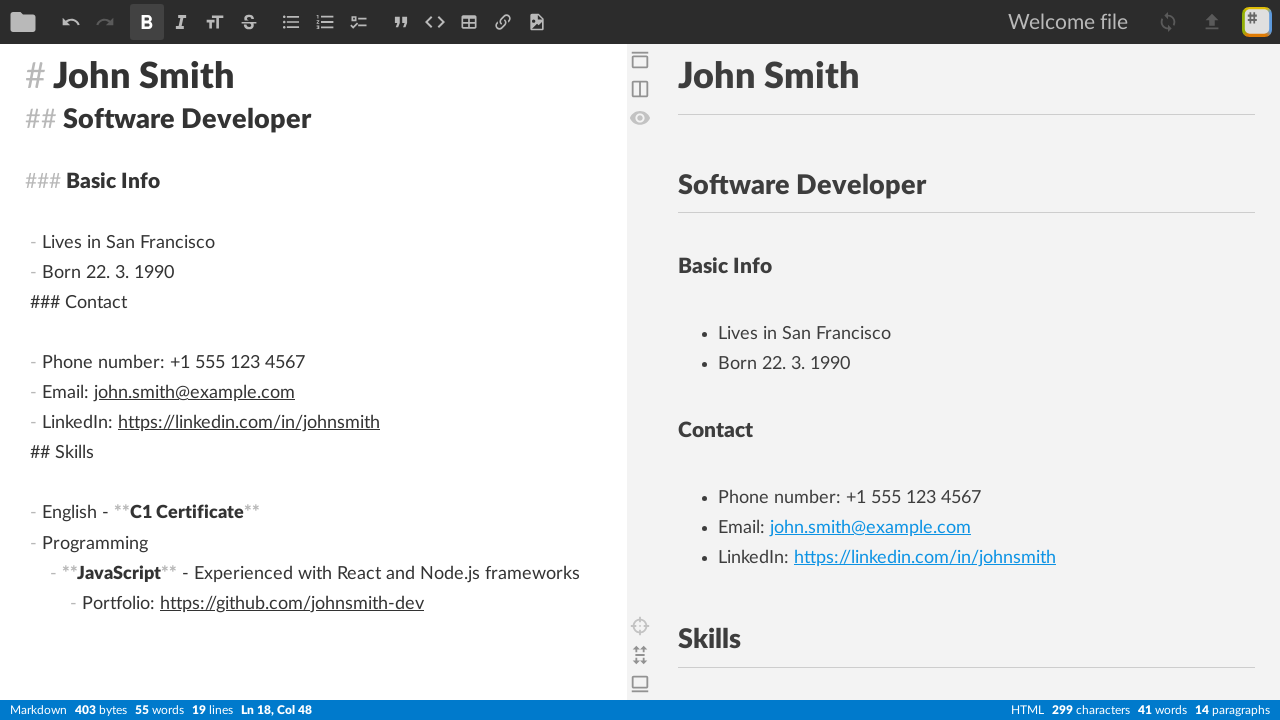

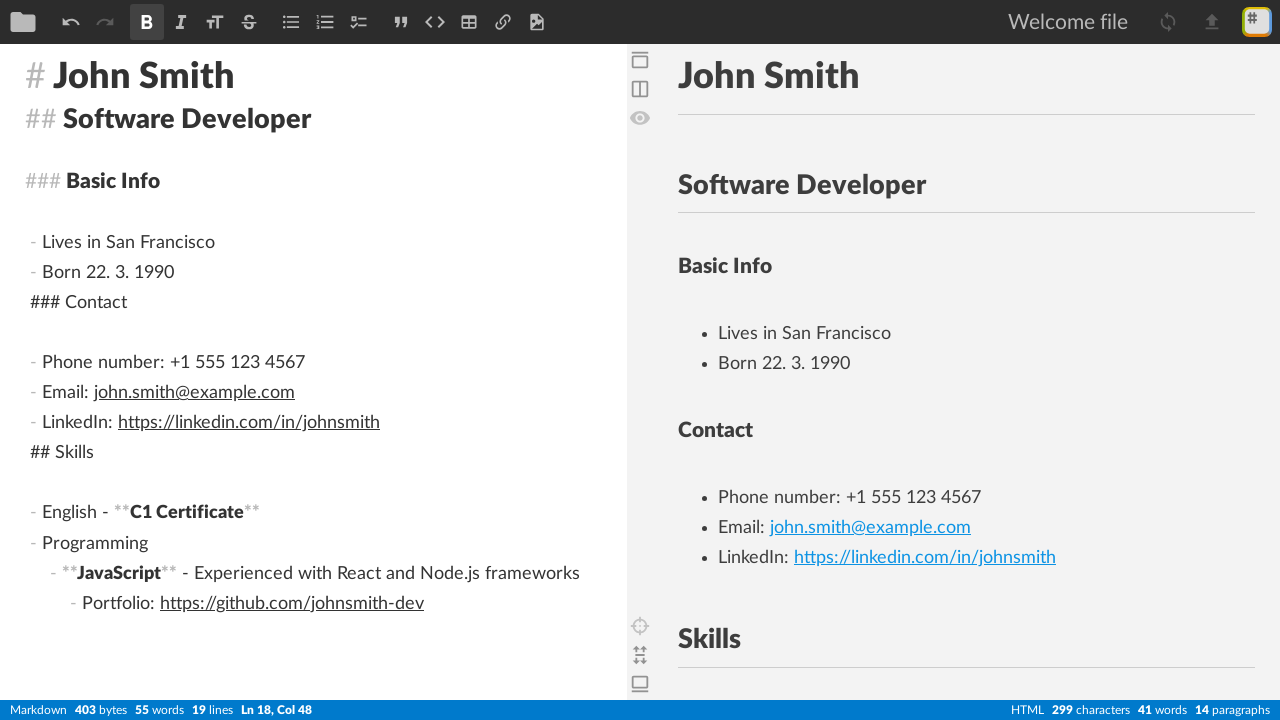